Navigates through a series of portfolio websites hosted on Firebase, visiting each one sequentially to verify they load correctly.

Starting URL: https://proyecto-cintianecol.web.app/

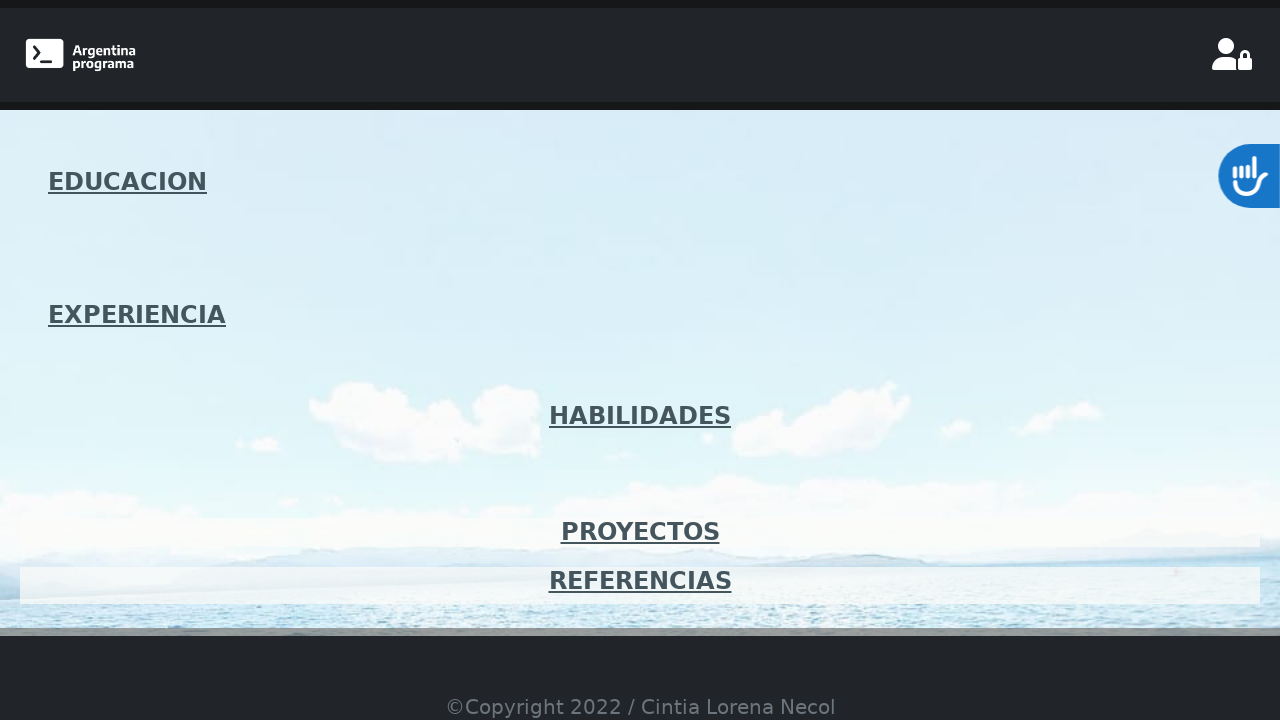

Initial page loaded at https://proyecto-cintianecol.web.app/
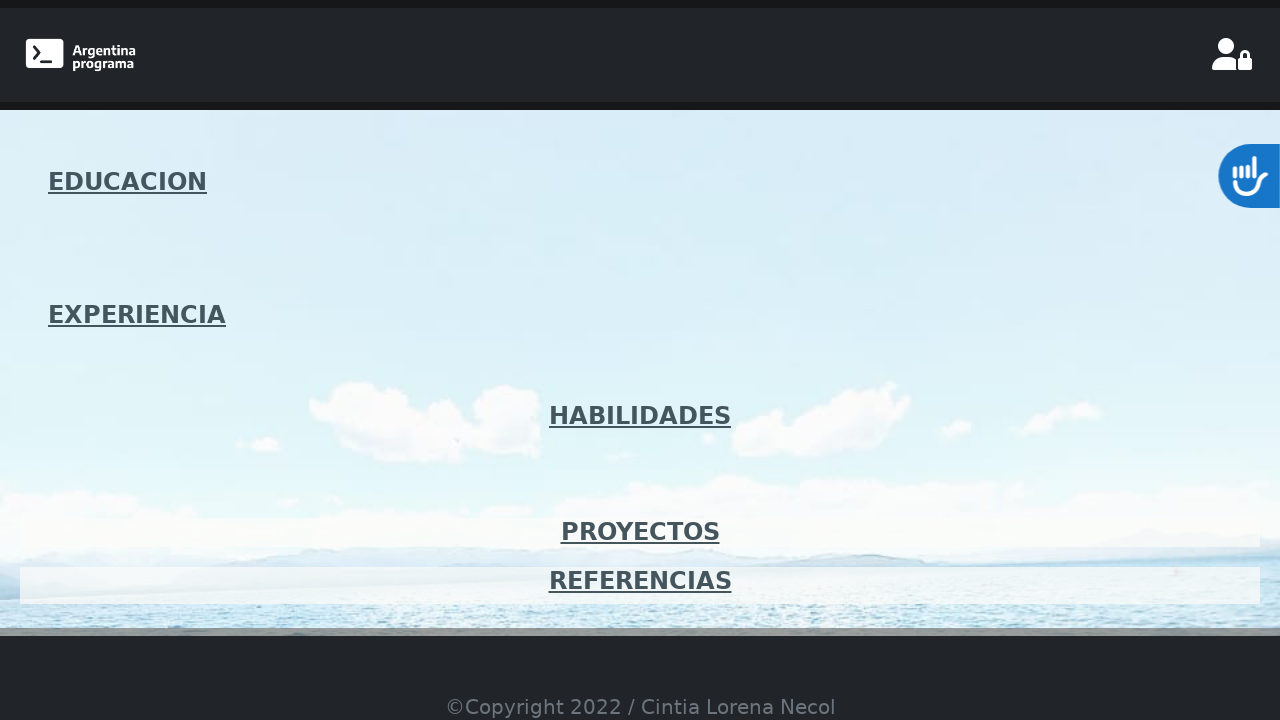

Navigated to portfolio: https://pov-portfolio.web.app/
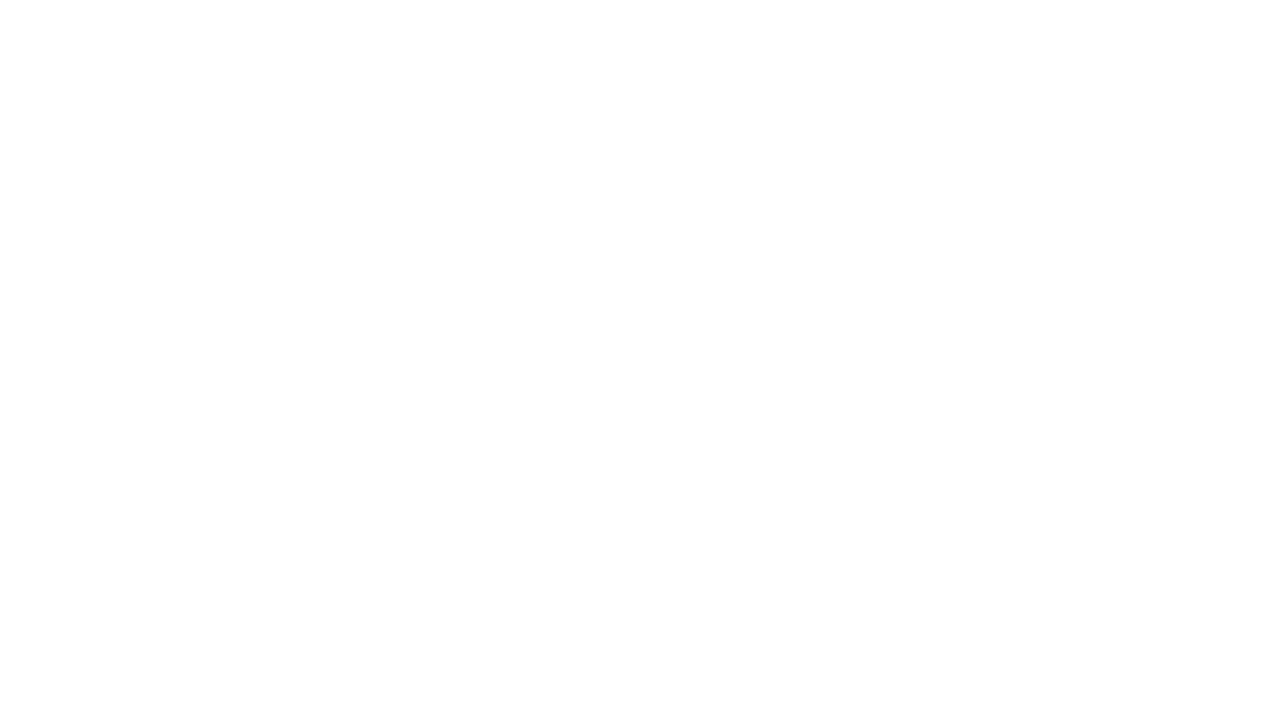

Portfolio page loaded successfully: https://pov-portfolio.web.app/
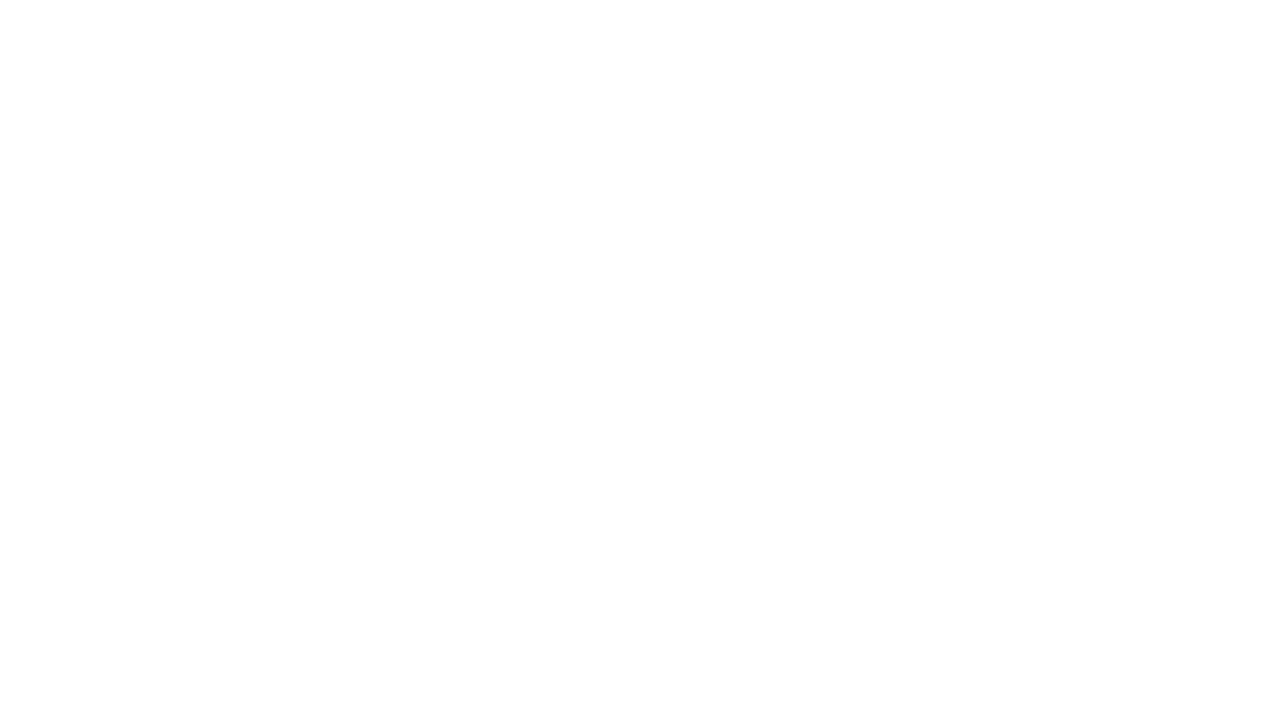

Navigated to portfolio: https://portfolio-karinsd.web.app/
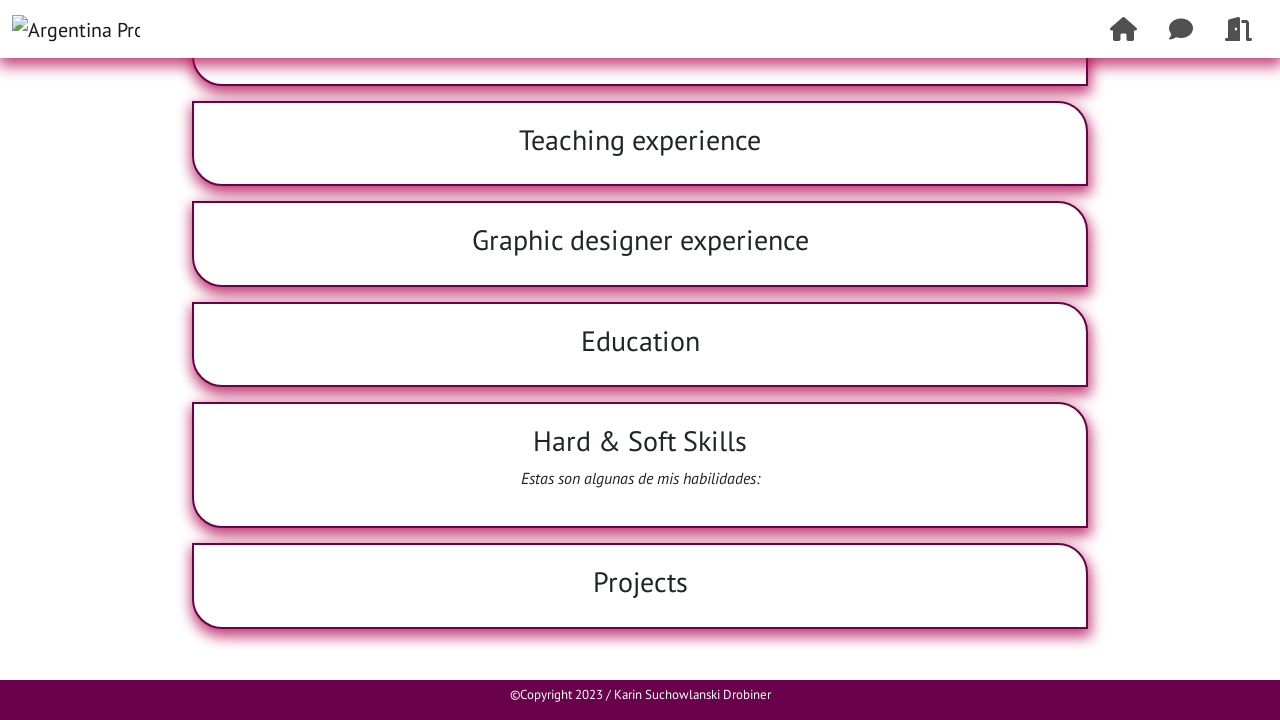

Portfolio page loaded successfully: https://portfolio-karinsd.web.app/
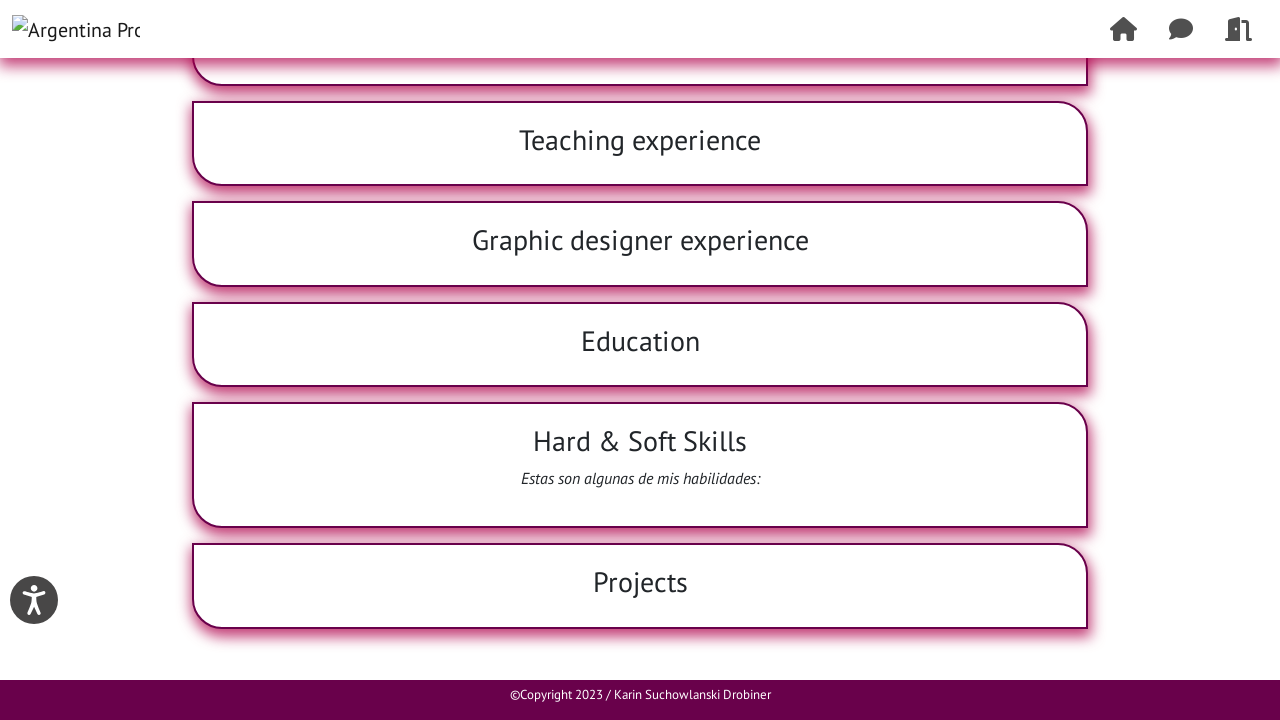

Navigated to portfolio: https://portfolioale-17e1a.web.app/
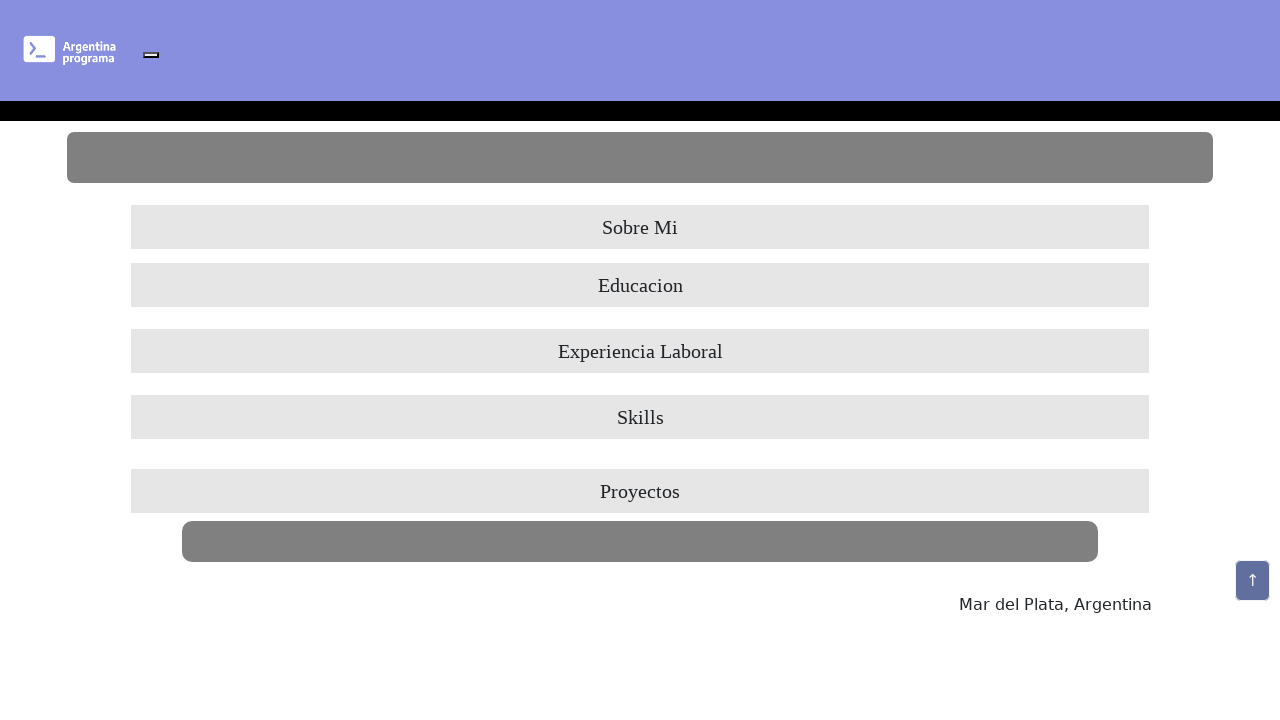

Portfolio page loaded successfully: https://portfolioale-17e1a.web.app/
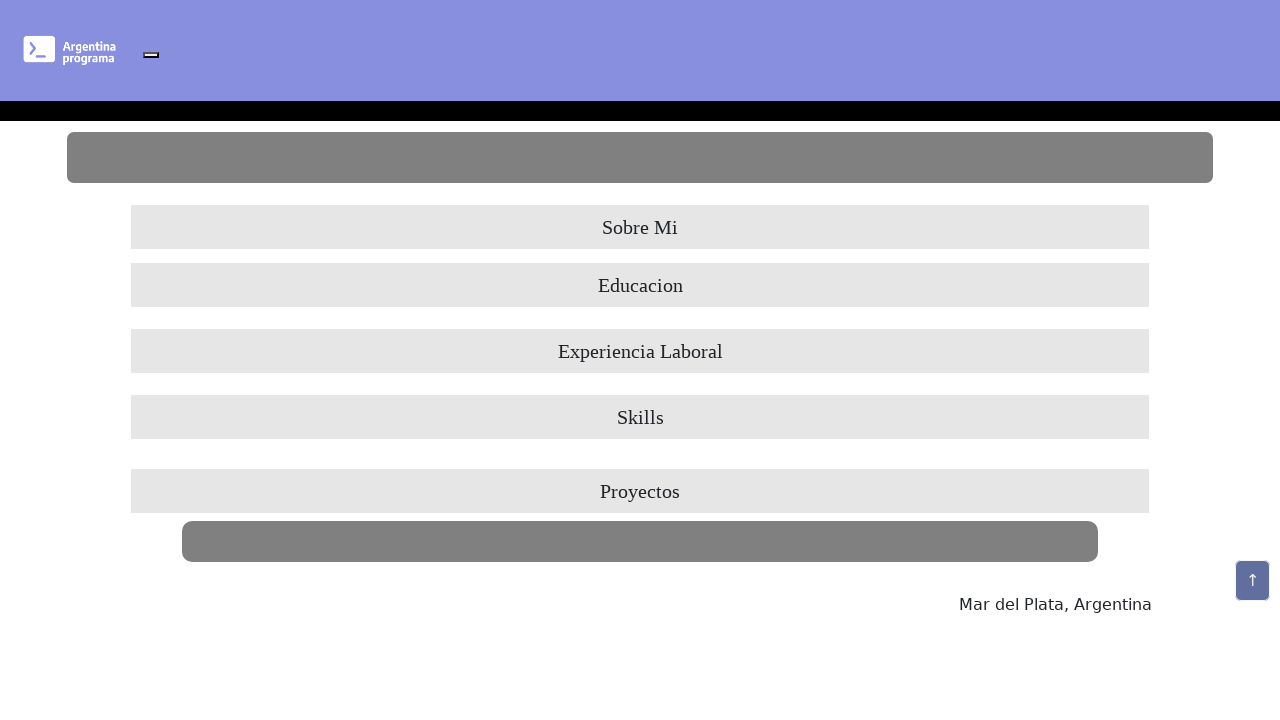

Navigated to portfolio: https://nuevoivonportf.web.app/
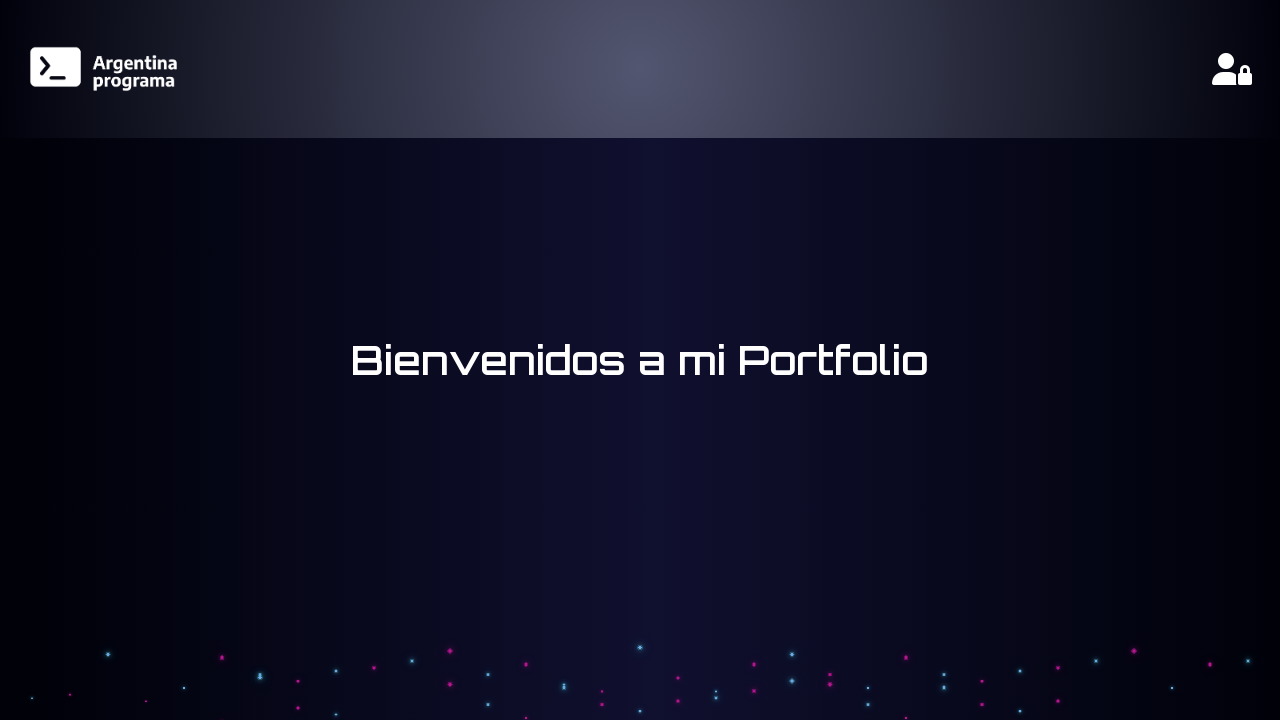

Portfolio page loaded successfully: https://nuevoivonportf.web.app/
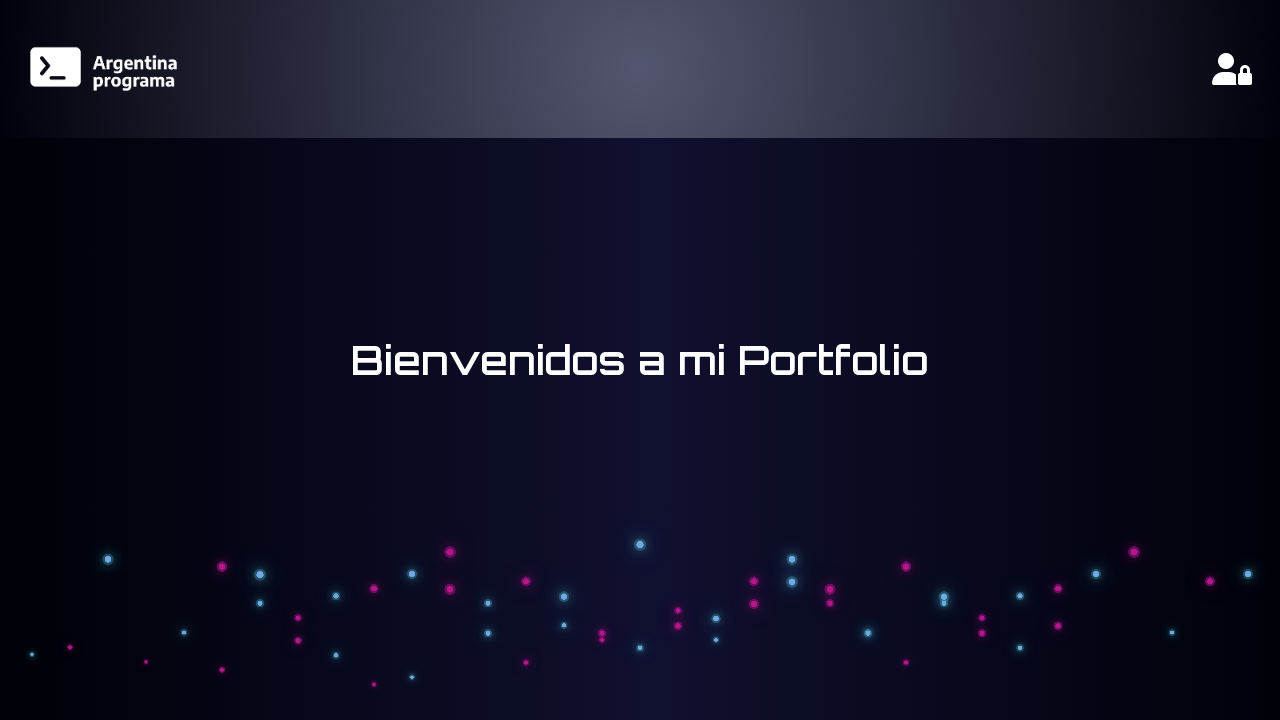

Navigated to portfolio: https://portfoliofrontend-37881.web.app/
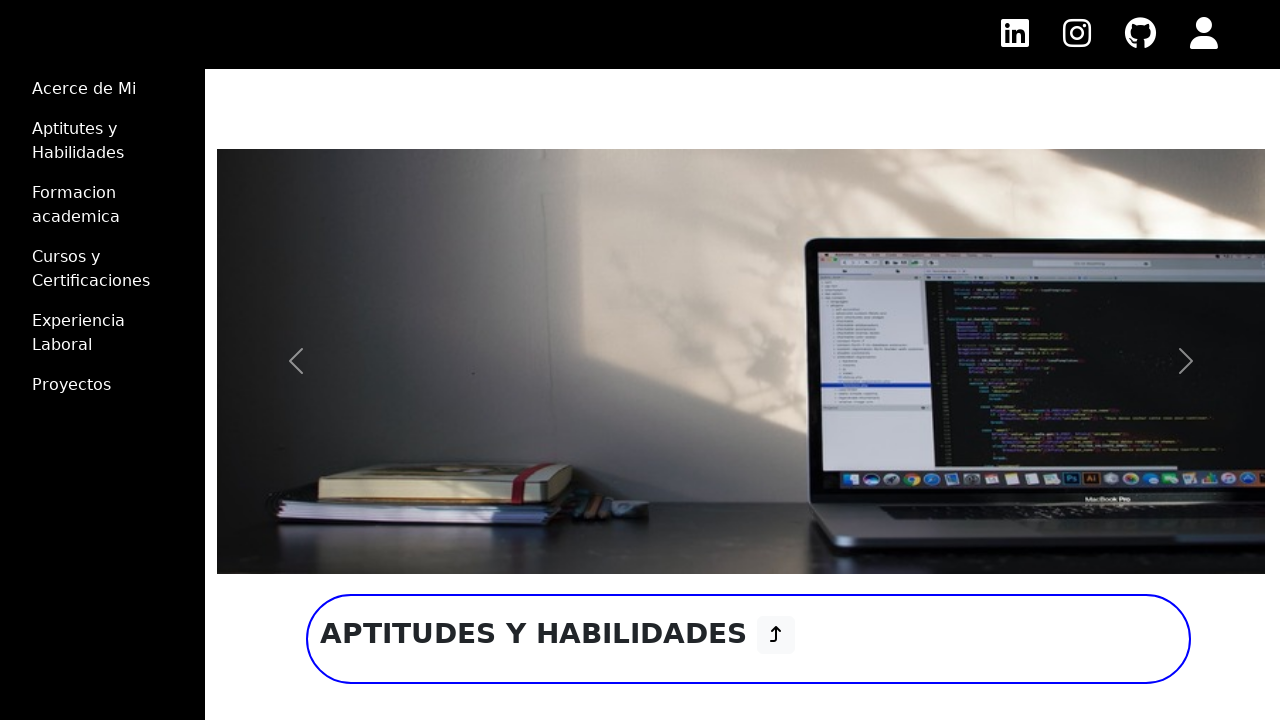

Portfolio page loaded successfully: https://portfoliofrontend-37881.web.app/
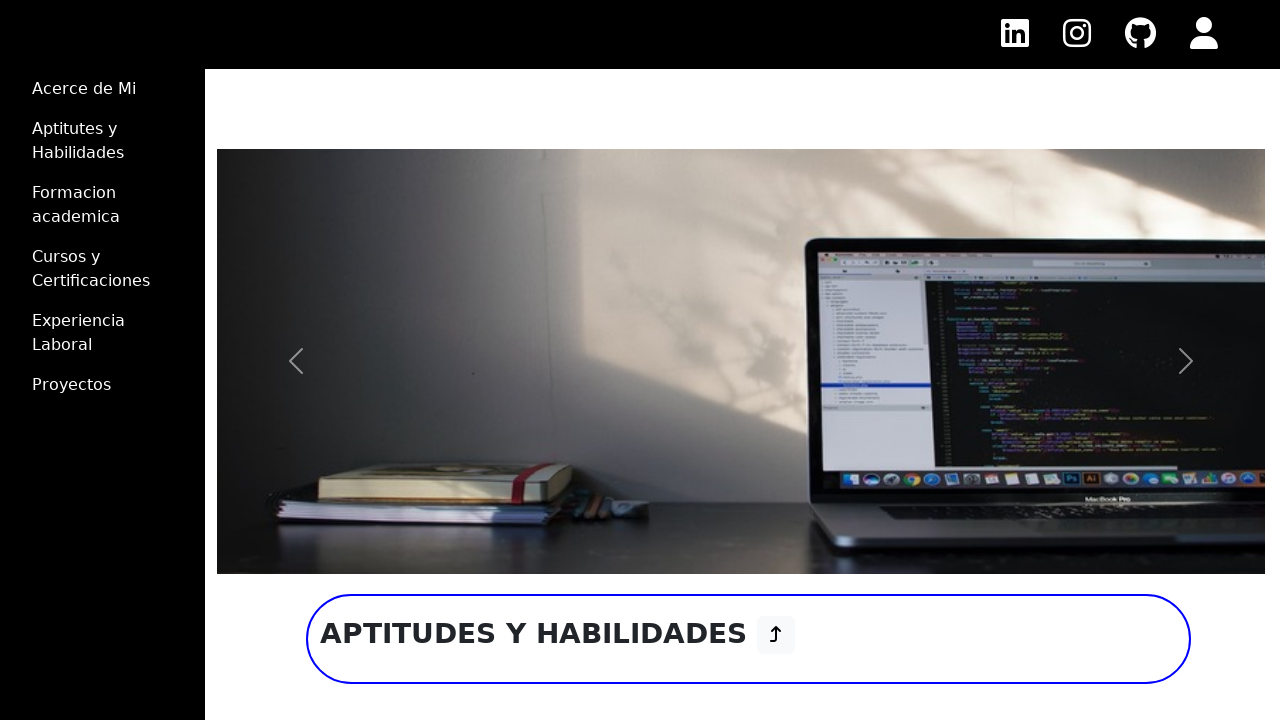

Navigated to portfolio: https://porfolio-black-storm.web.app/
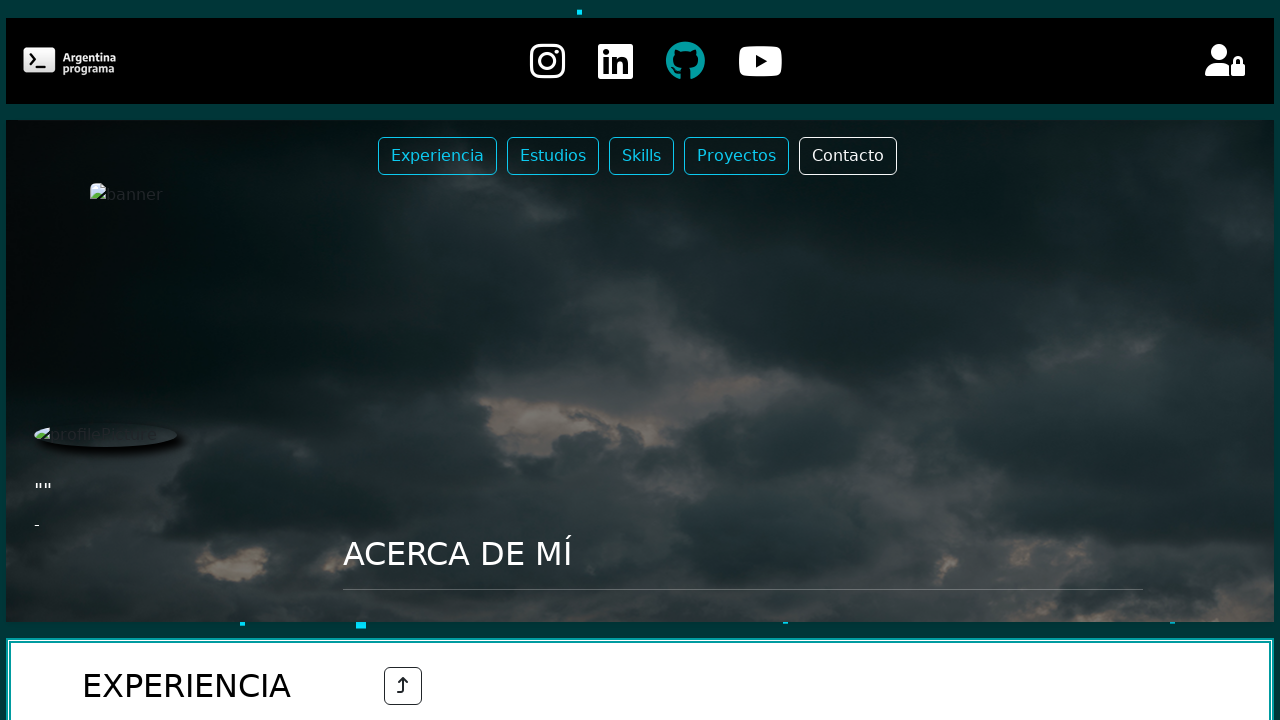

Portfolio page loaded successfully: https://porfolio-black-storm.web.app/
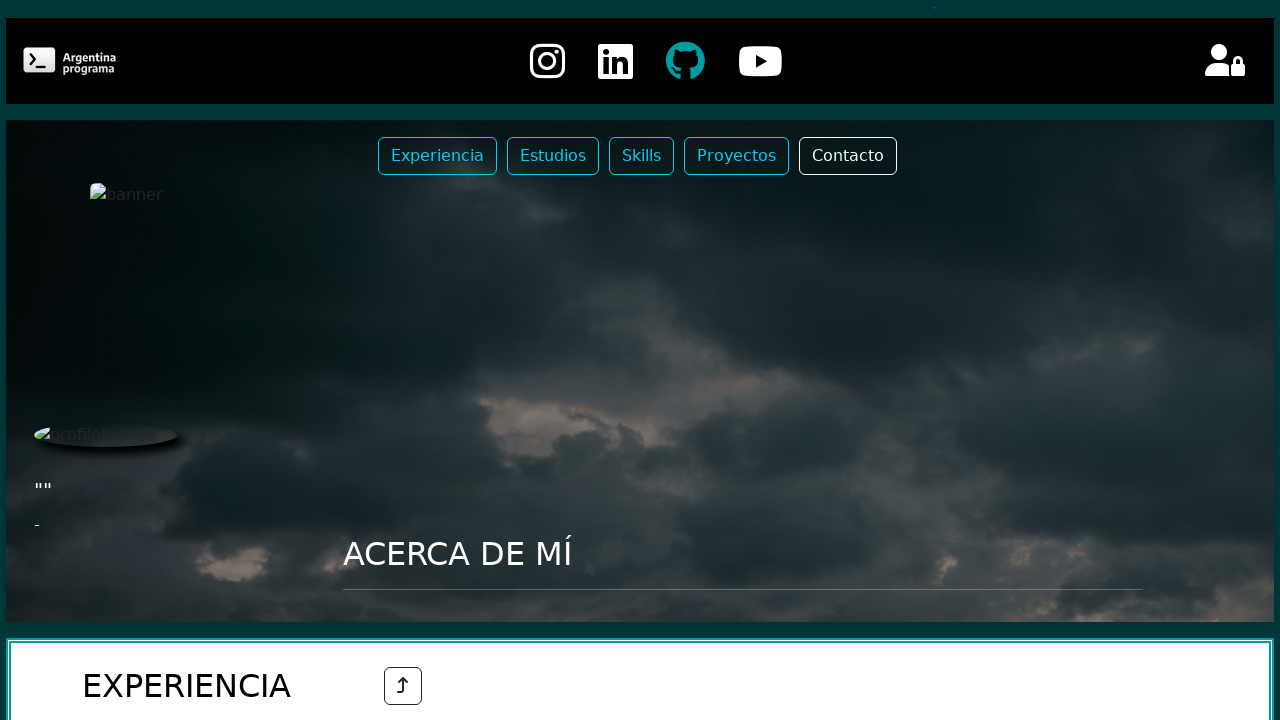

Navigated to portfolio: https://portfolio-alvaro.web.app/
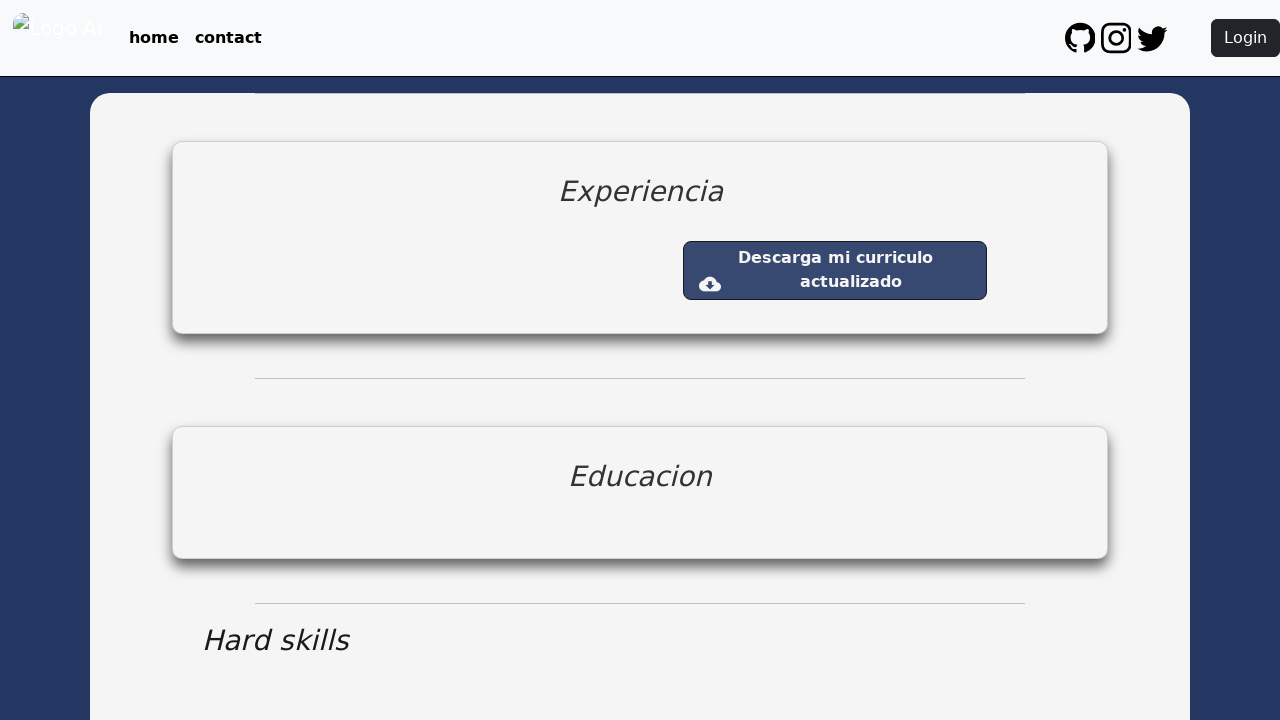

Portfolio page loaded successfully: https://portfolio-alvaro.web.app/
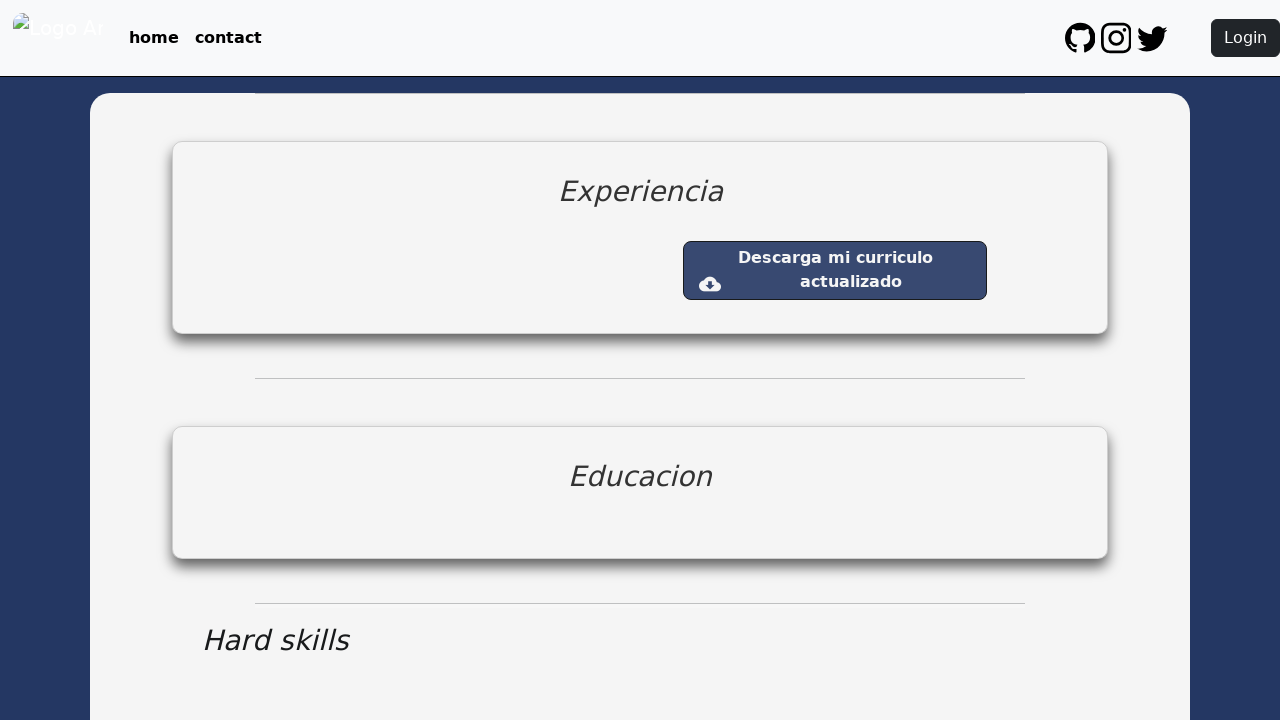

Navigated to portfolio: https://porfolio-ap-ljm.web.app/
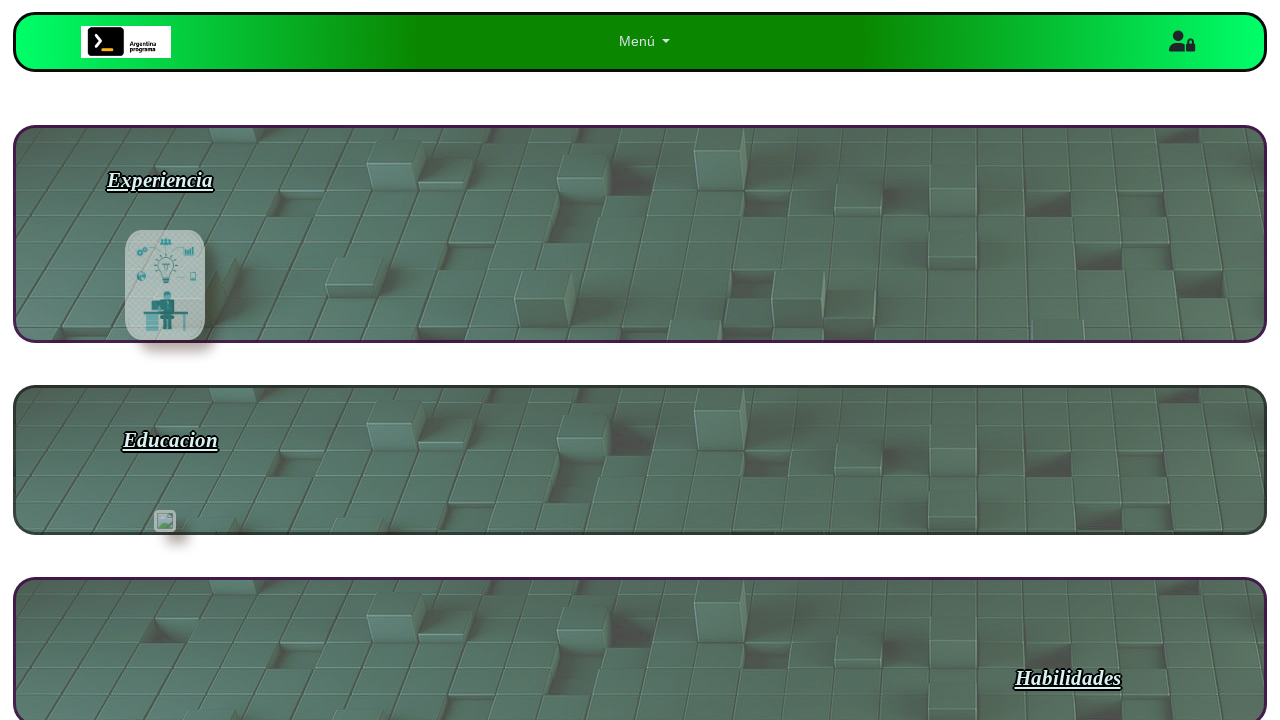

Portfolio page loaded successfully: https://porfolio-ap-ljm.web.app/
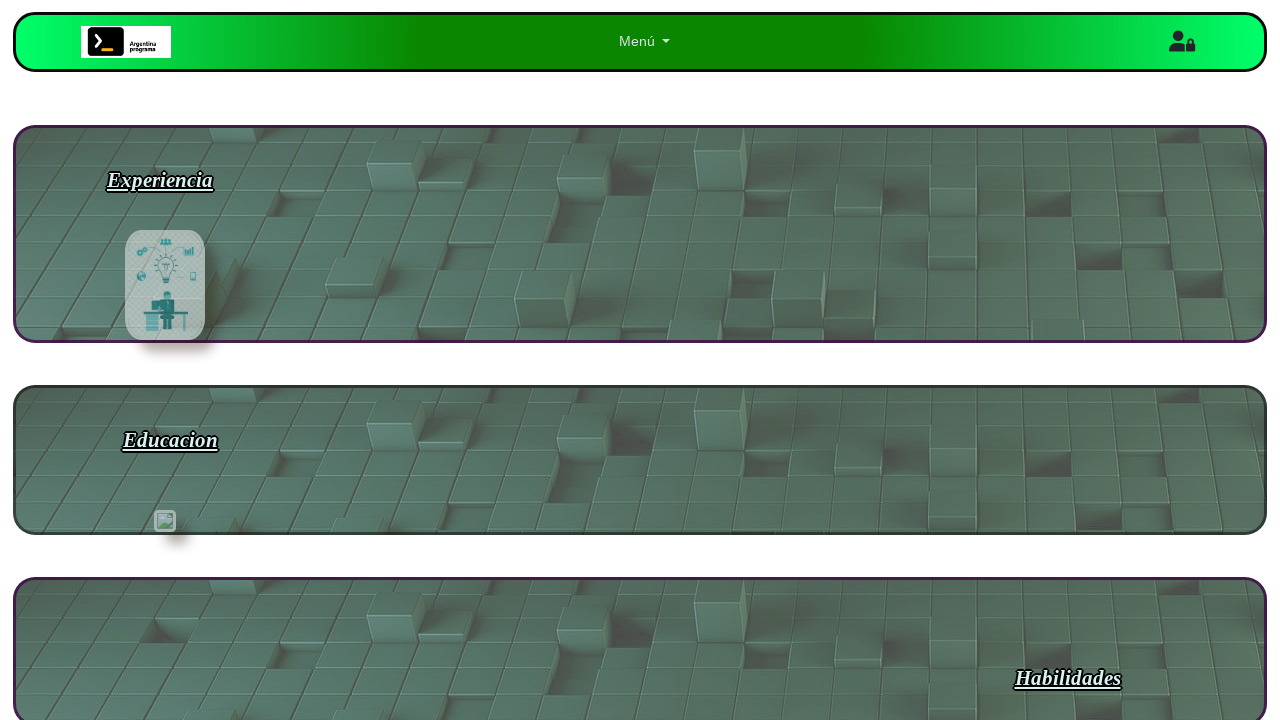

Navigated to portfolio: https://portfoliojaviertoro.web.app/intro
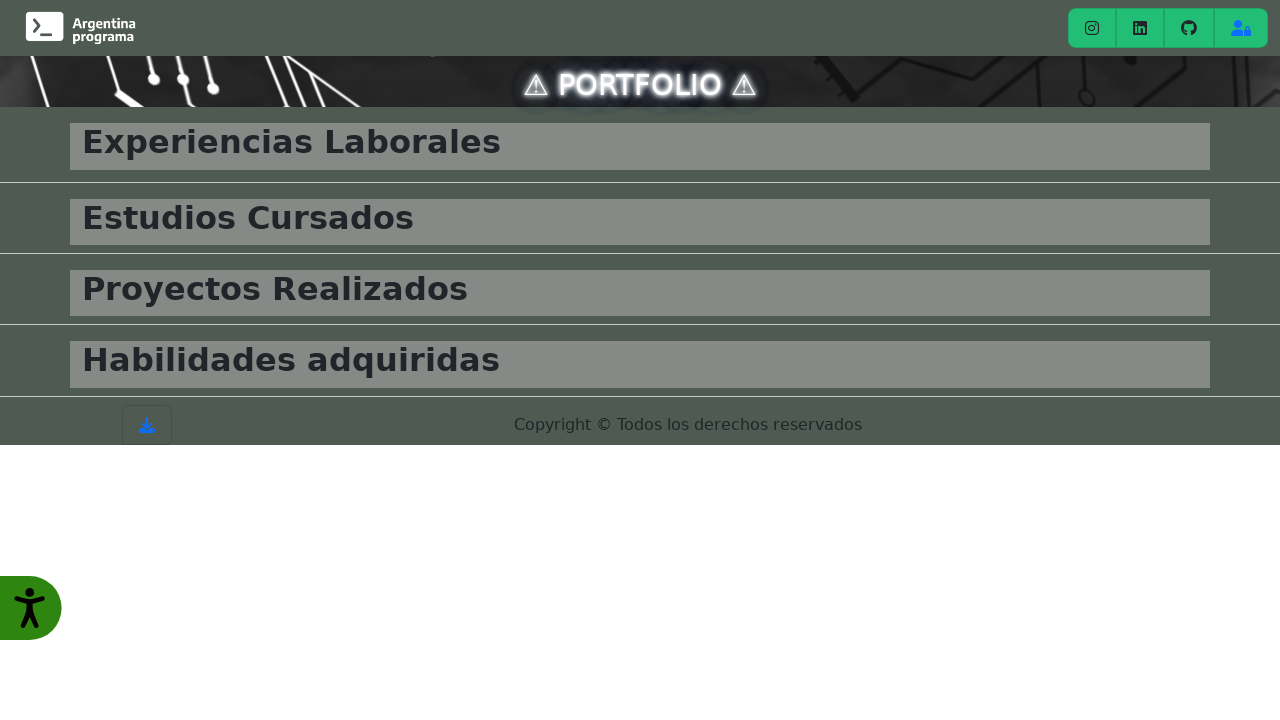

Portfolio page loaded successfully: https://portfoliojaviertoro.web.app/intro
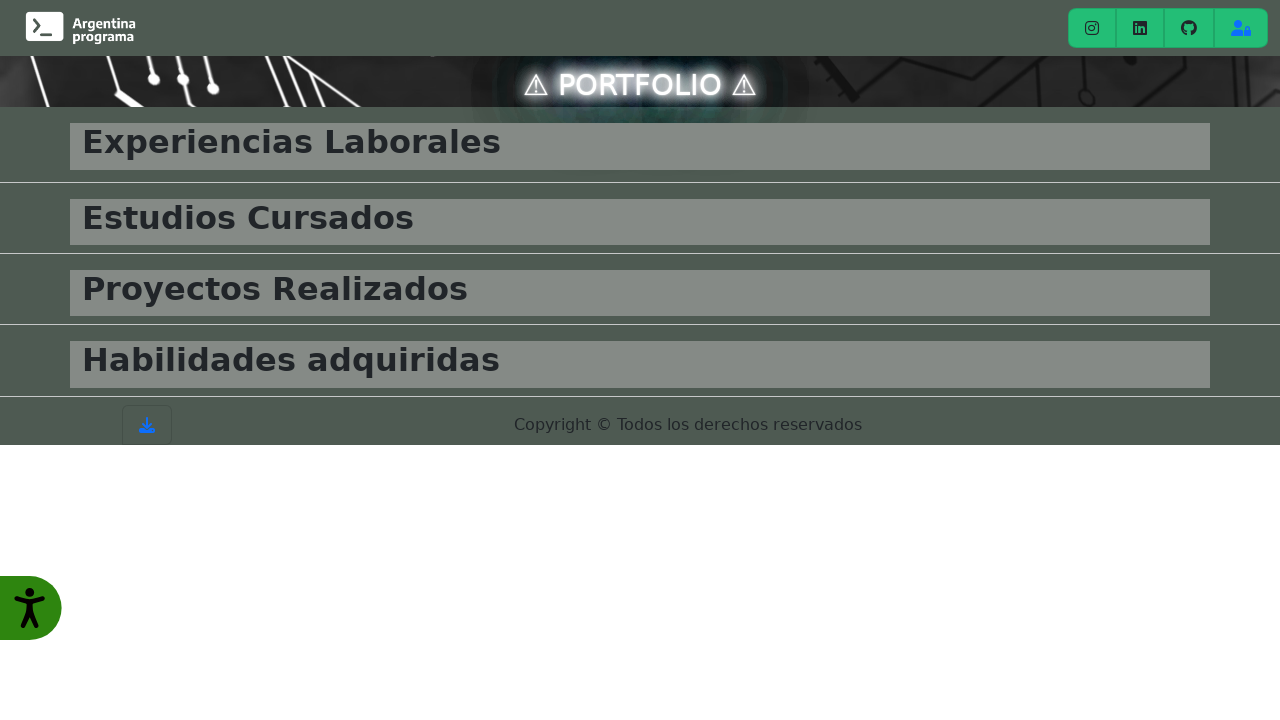

Navigated to portfolio: https://nacargentinaprograma.web.app/
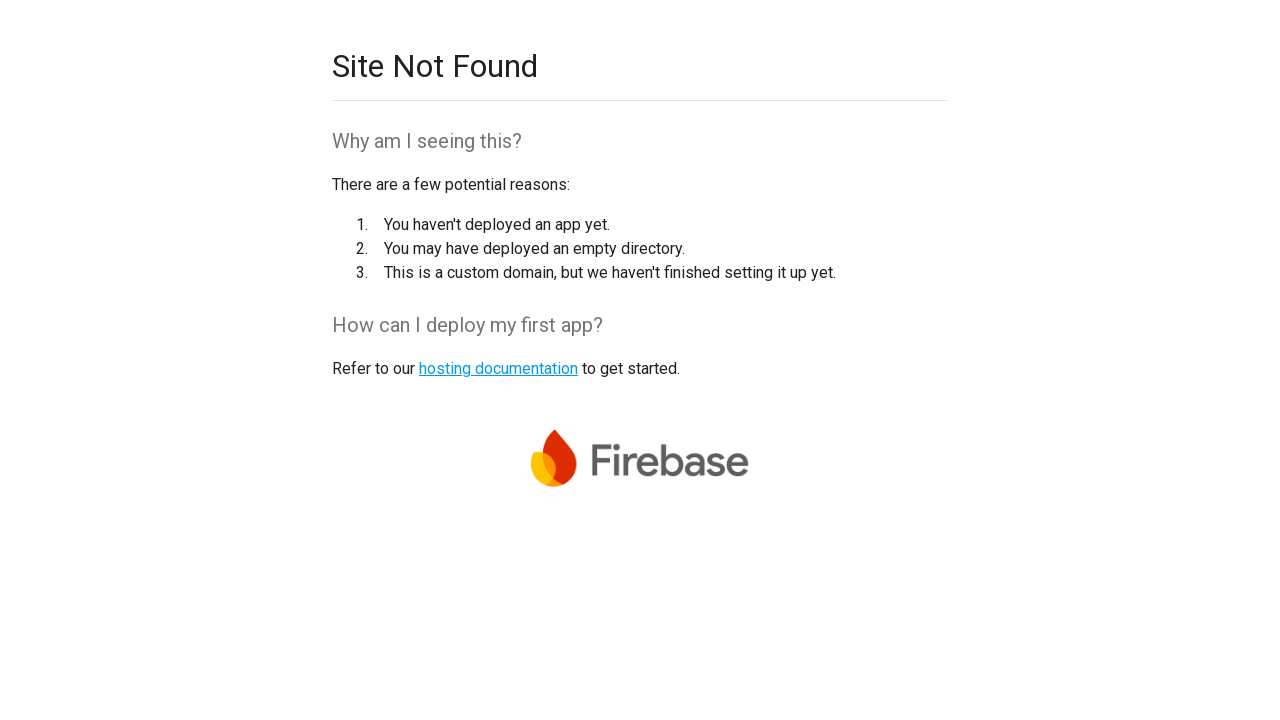

Portfolio page loaded successfully: https://nacargentinaprograma.web.app/
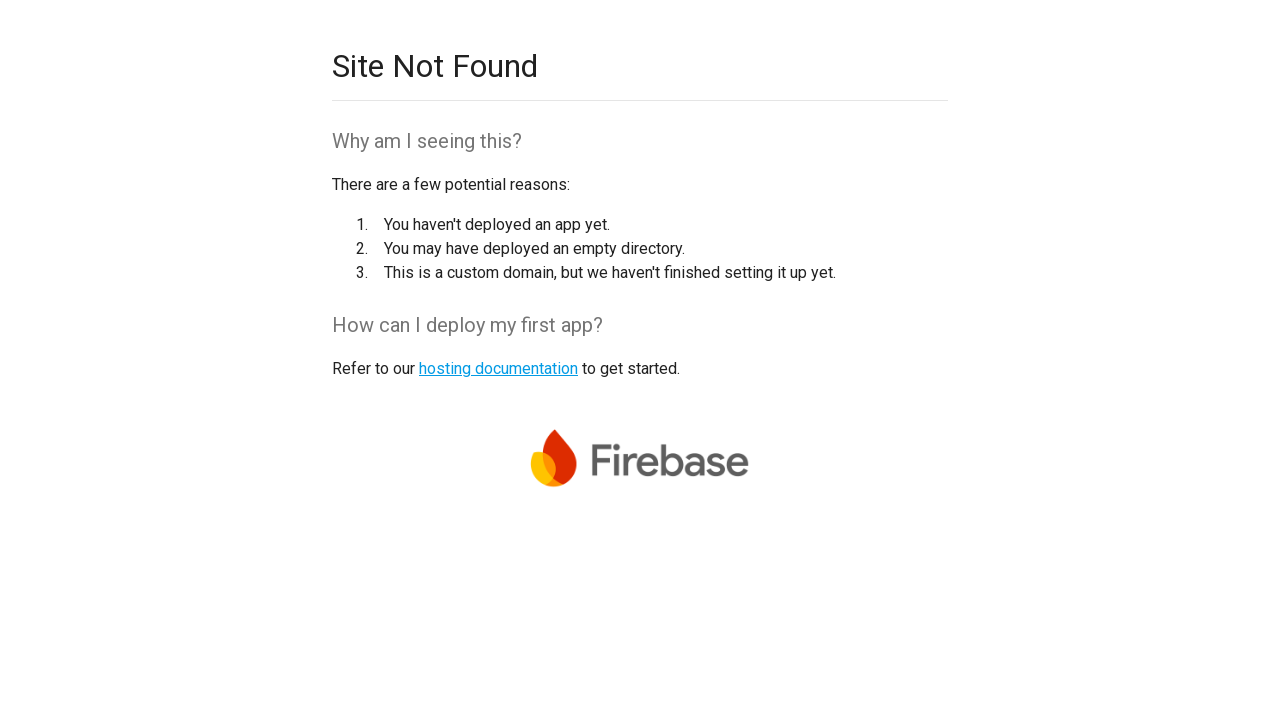

Navigated to portfolio: https://portfolio-frontend-nicolas.web.app/
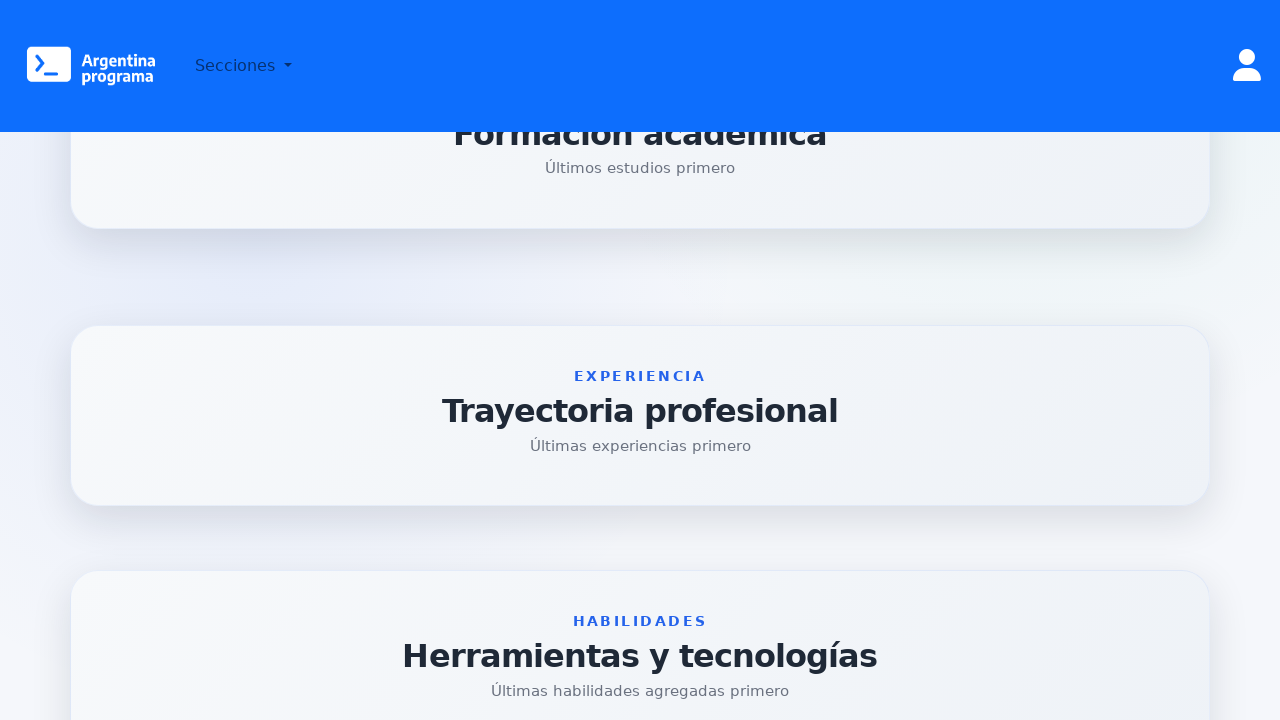

Portfolio page loaded successfully: https://portfolio-frontend-nicolas.web.app/
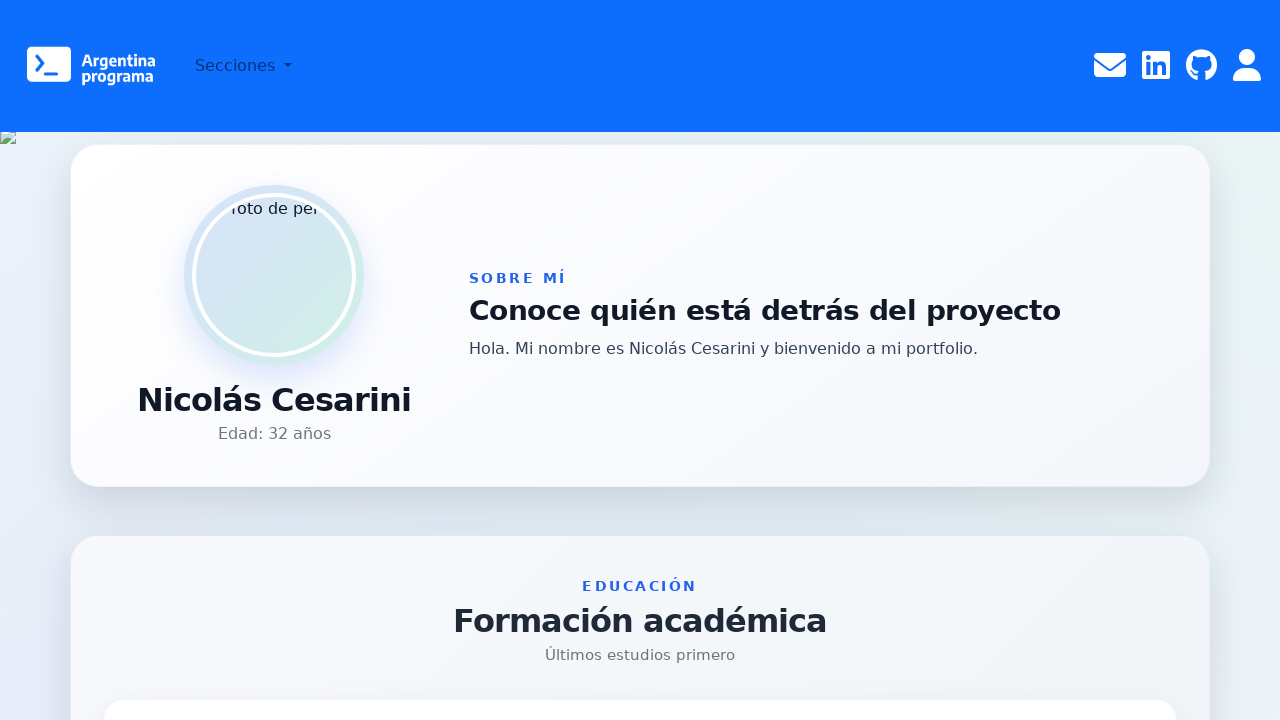

Navigated to portfolio: https://portfolio-ezniev.web.app/
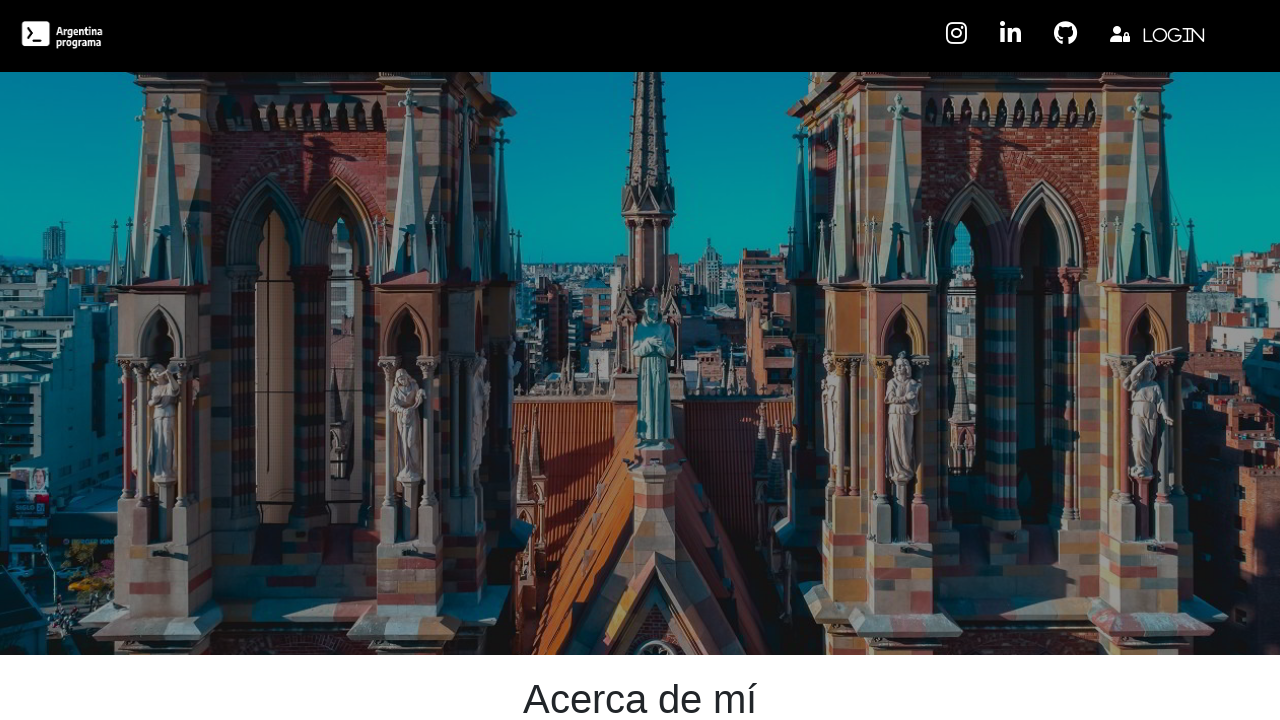

Portfolio page loaded successfully: https://portfolio-ezniev.web.app/
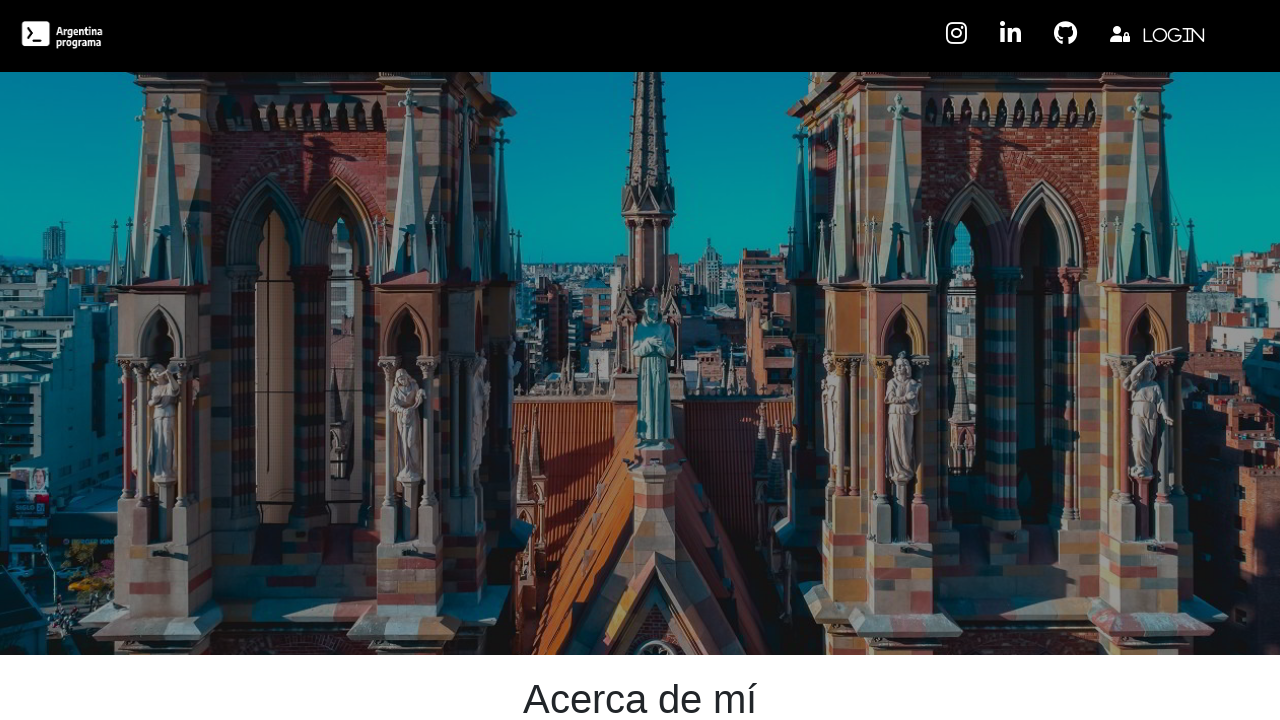

Navigated to portfolio: https://portfolioelkebarrios.web.app/
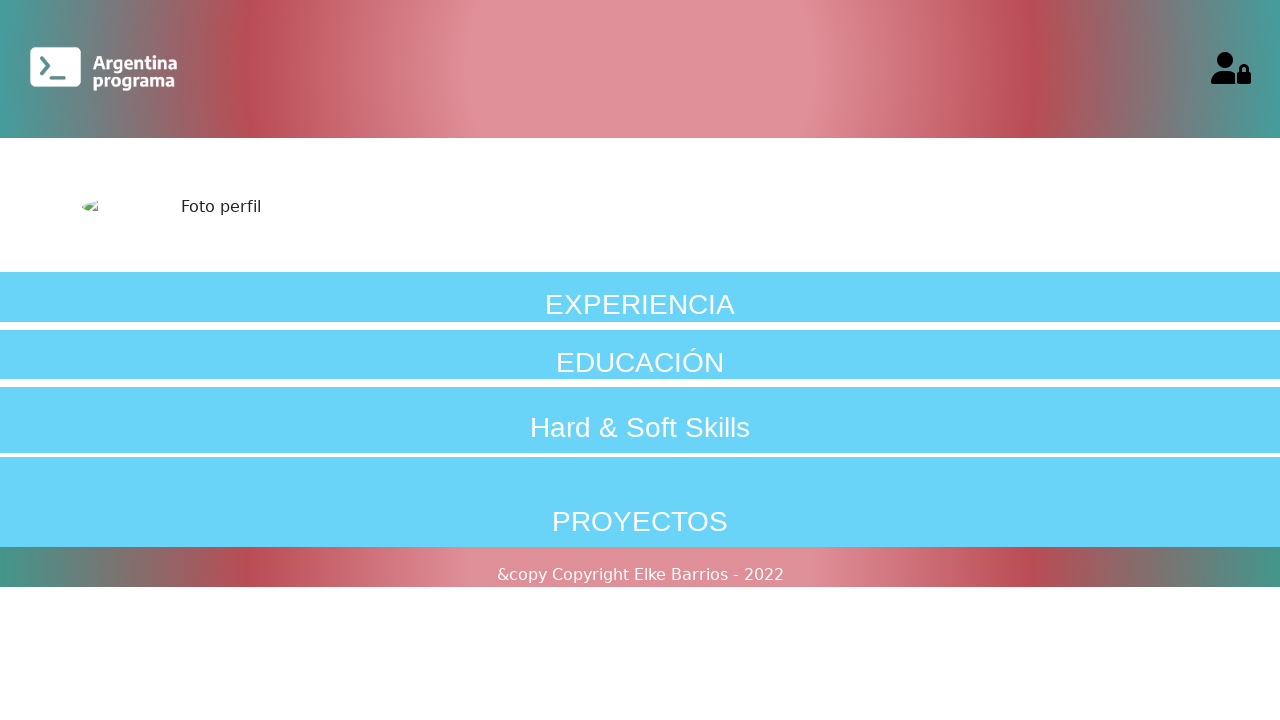

Portfolio page loaded successfully: https://portfolioelkebarrios.web.app/
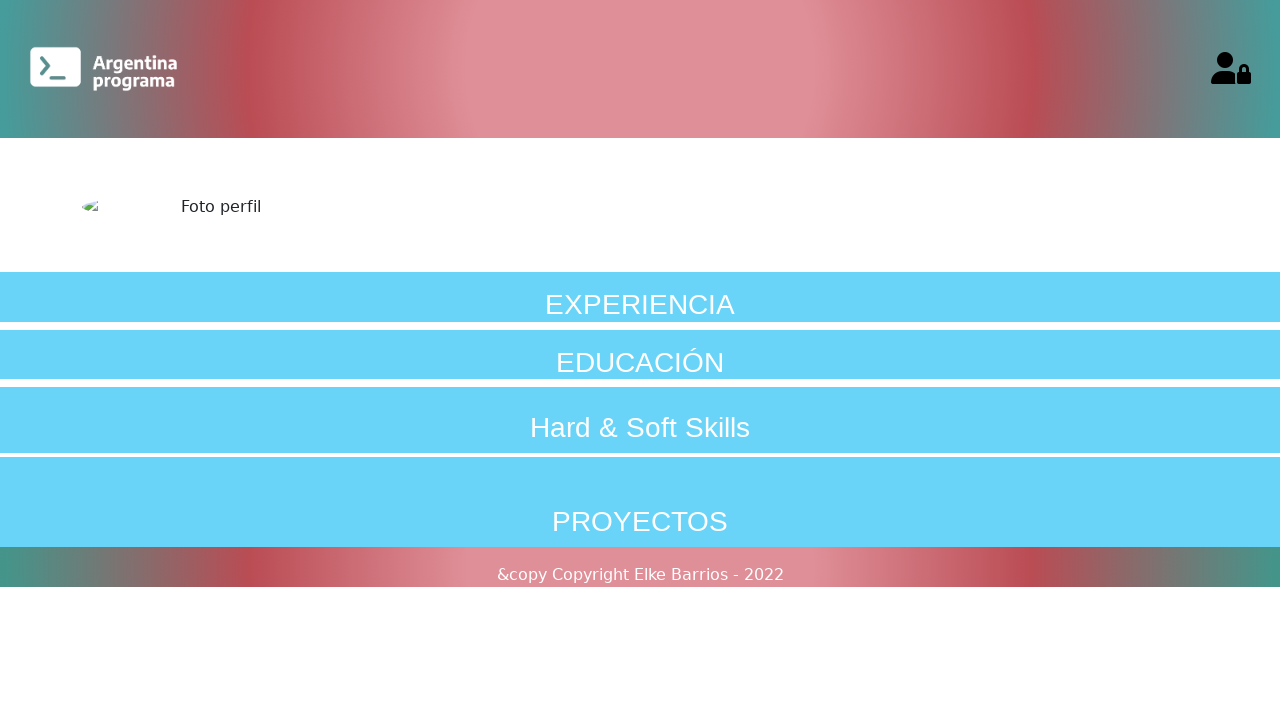

Navigated to portfolio: https://portfolio-frontend-melinda.web.app/
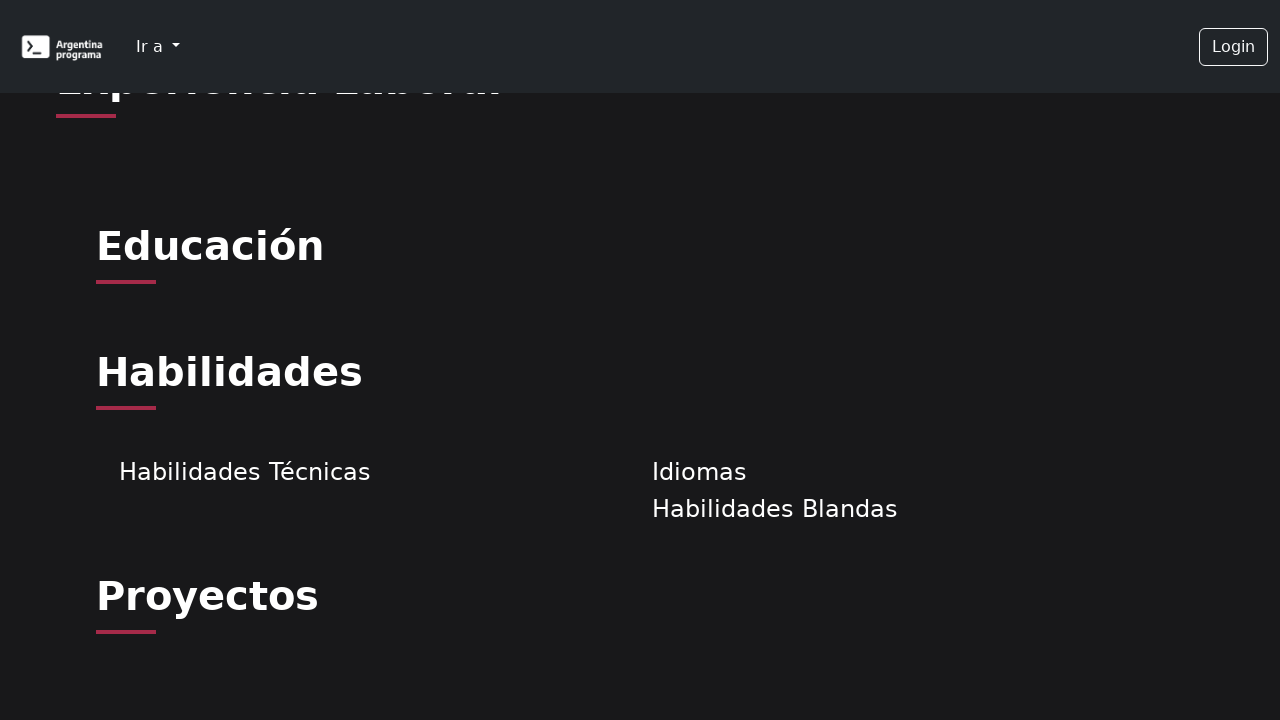

Portfolio page loaded successfully: https://portfolio-frontend-melinda.web.app/
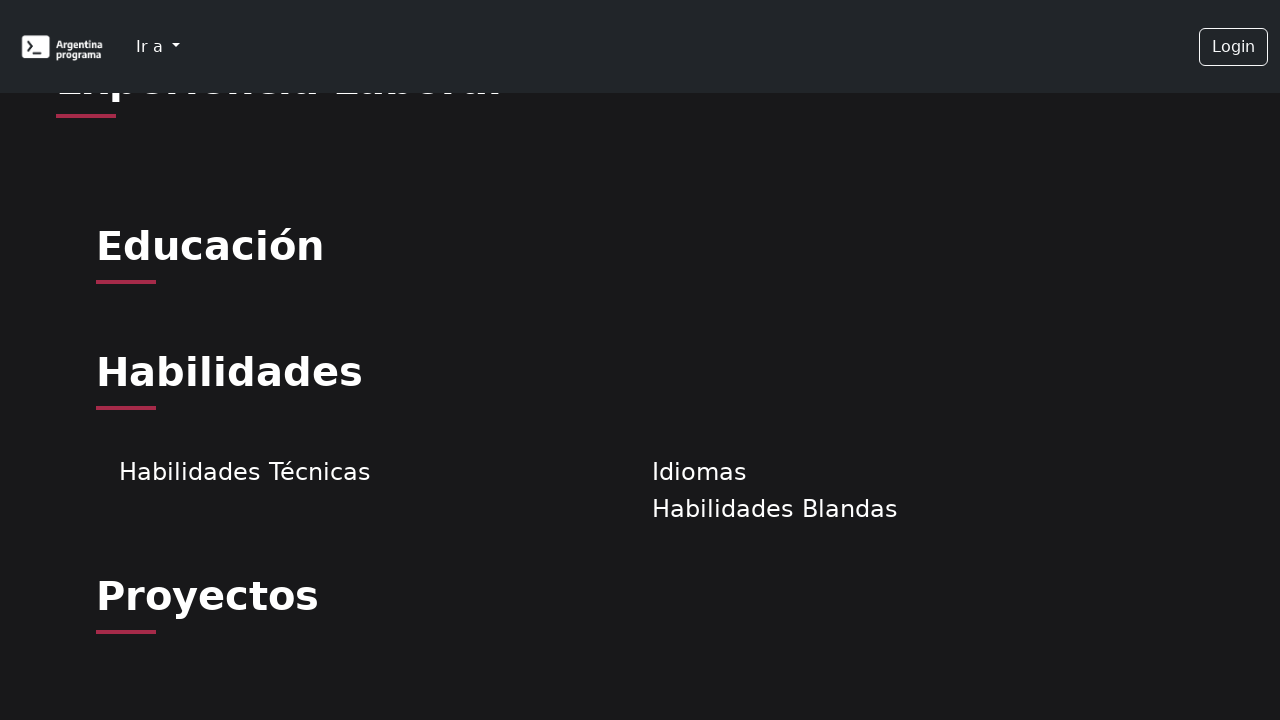

Navigated to portfolio: https://portfoliojaa.web.app/
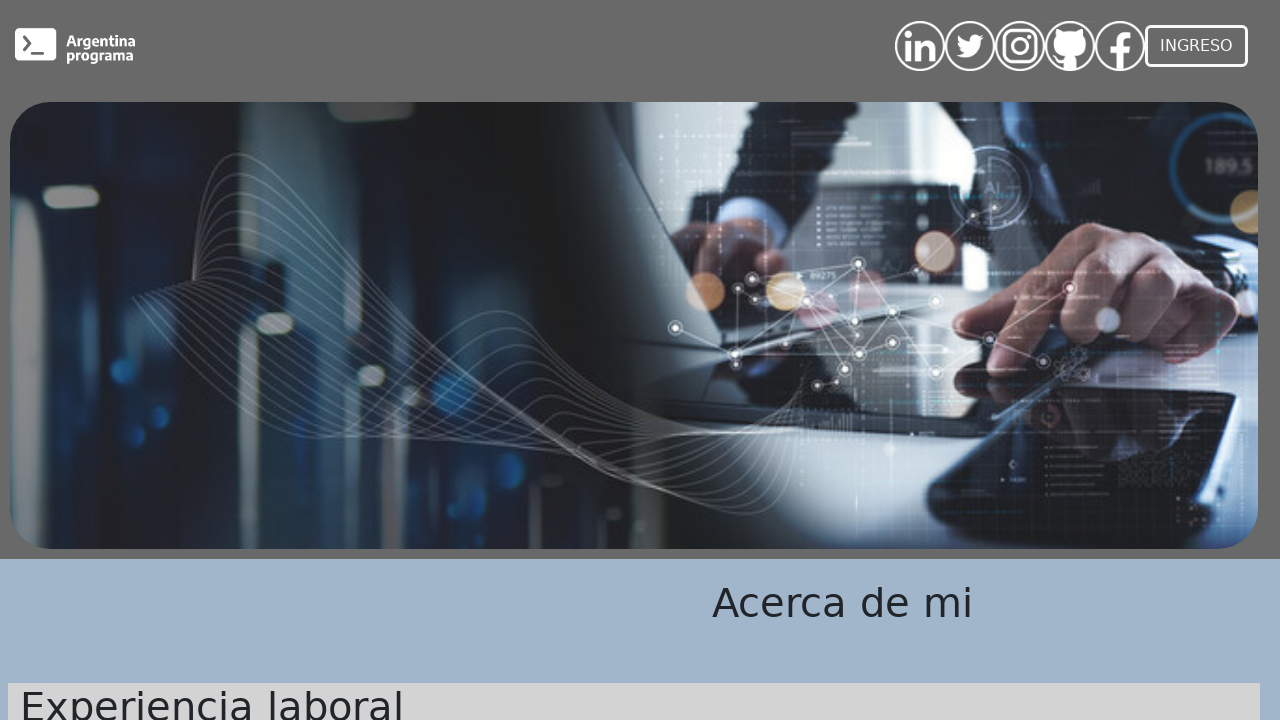

Portfolio page loaded successfully: https://portfoliojaa.web.app/
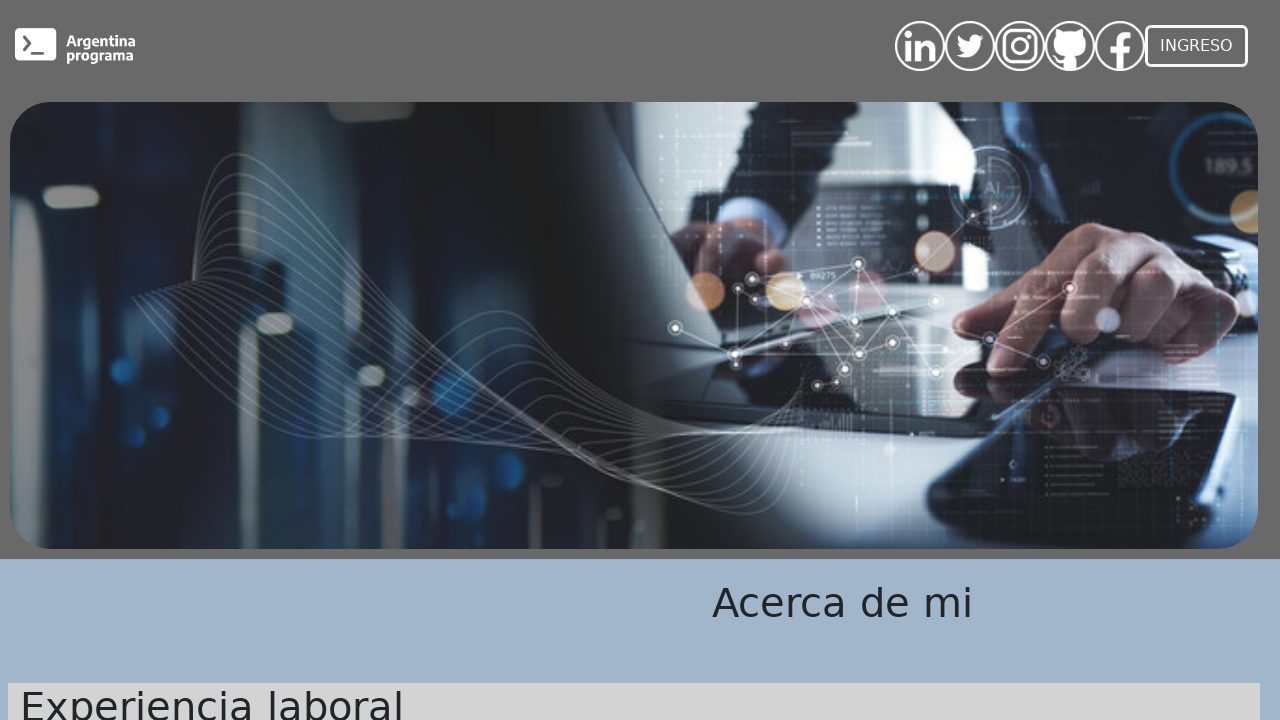

Navigated to portfolio: https://argp-frontend.web.app/
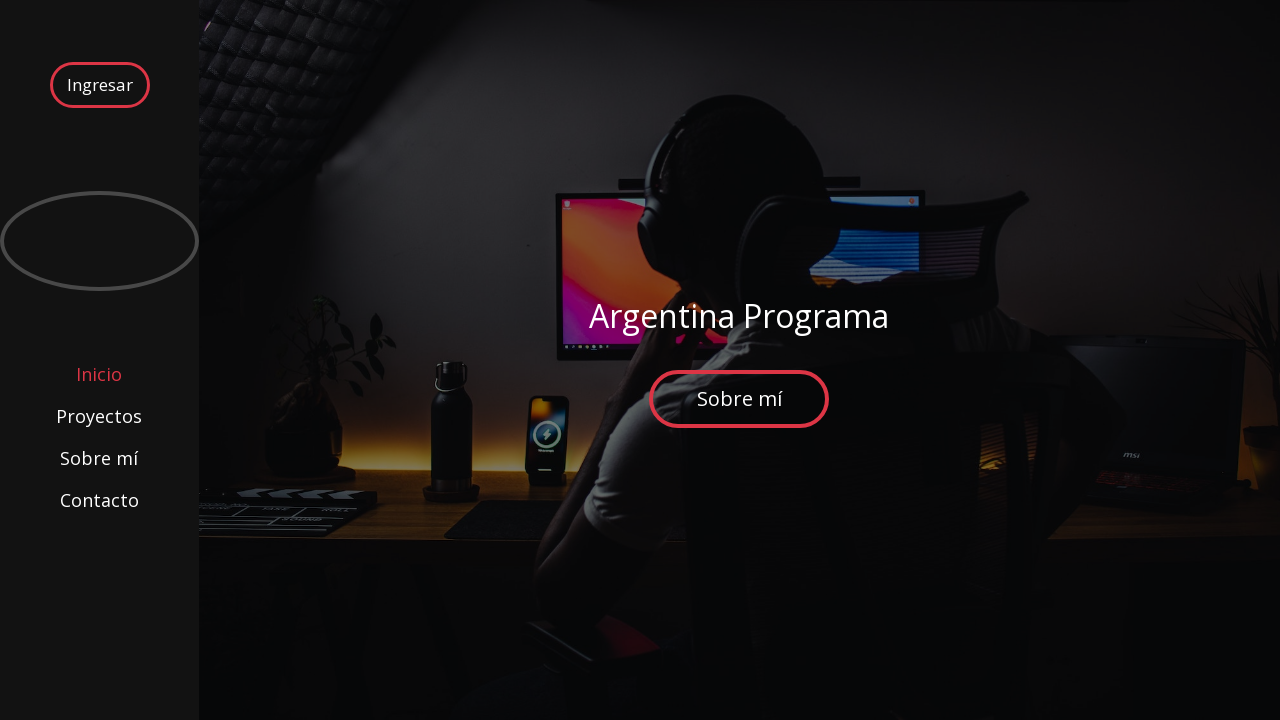

Portfolio page loaded successfully: https://argp-frontend.web.app/
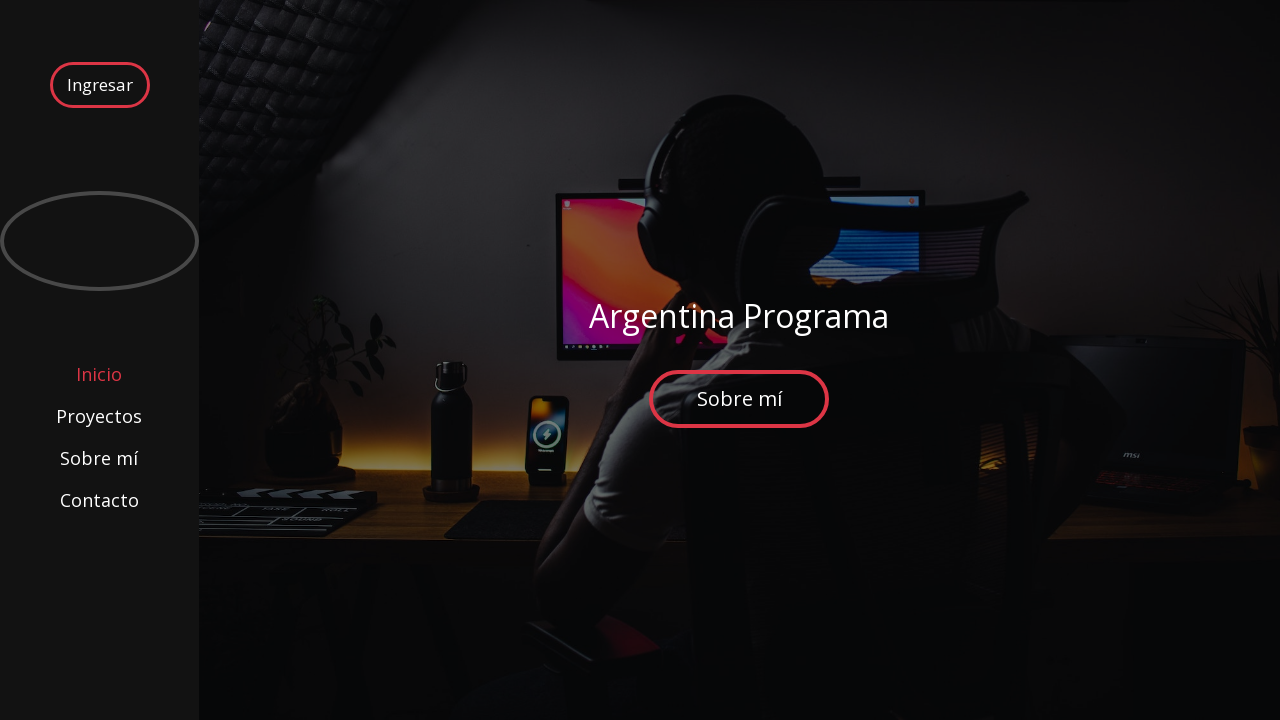

Navigated to portfolio: https://ap-deploy-frontend-angular.web.app/lenin
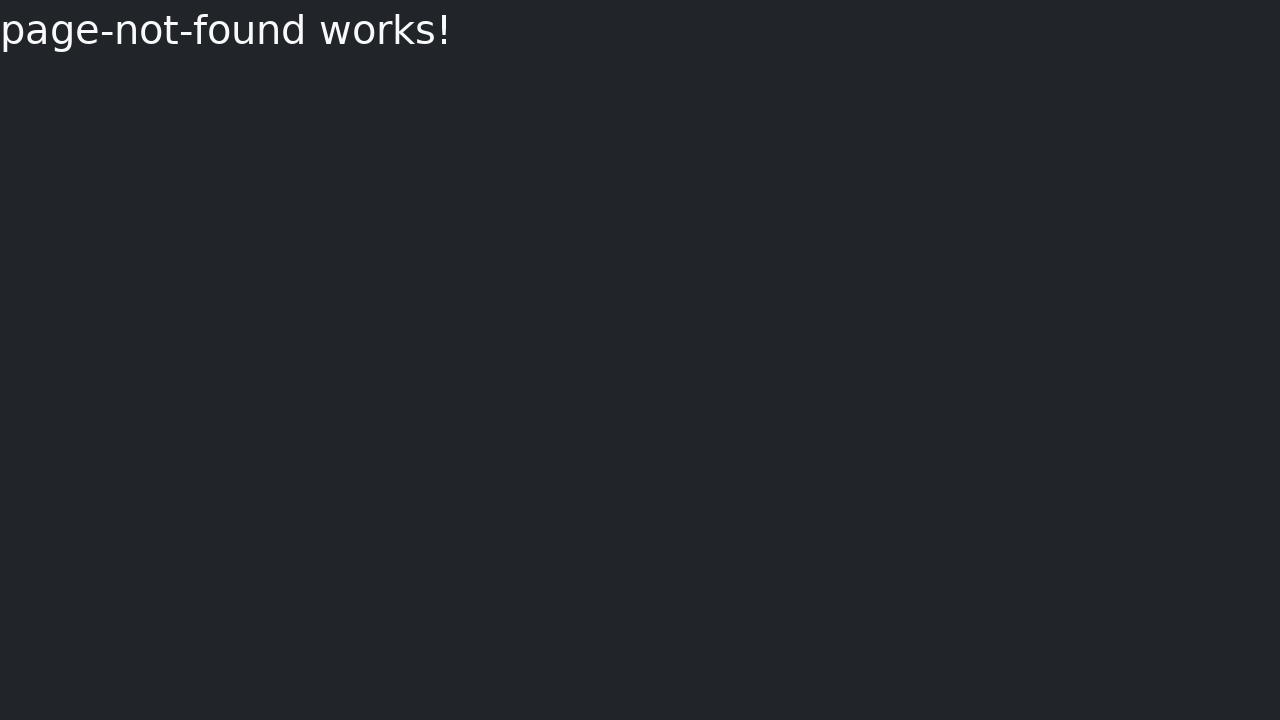

Portfolio page loaded successfully: https://ap-deploy-frontend-angular.web.app/lenin
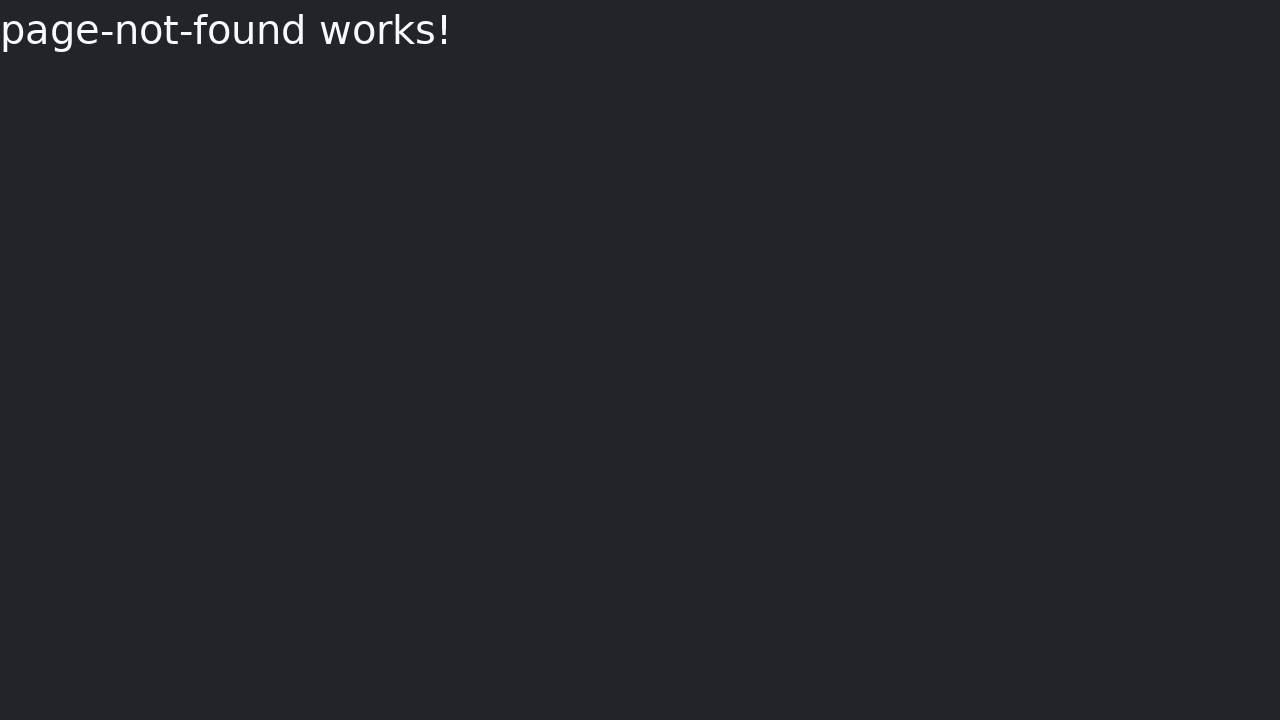

Navigated to portfolio: https://portfolioangularrdf.web.app/
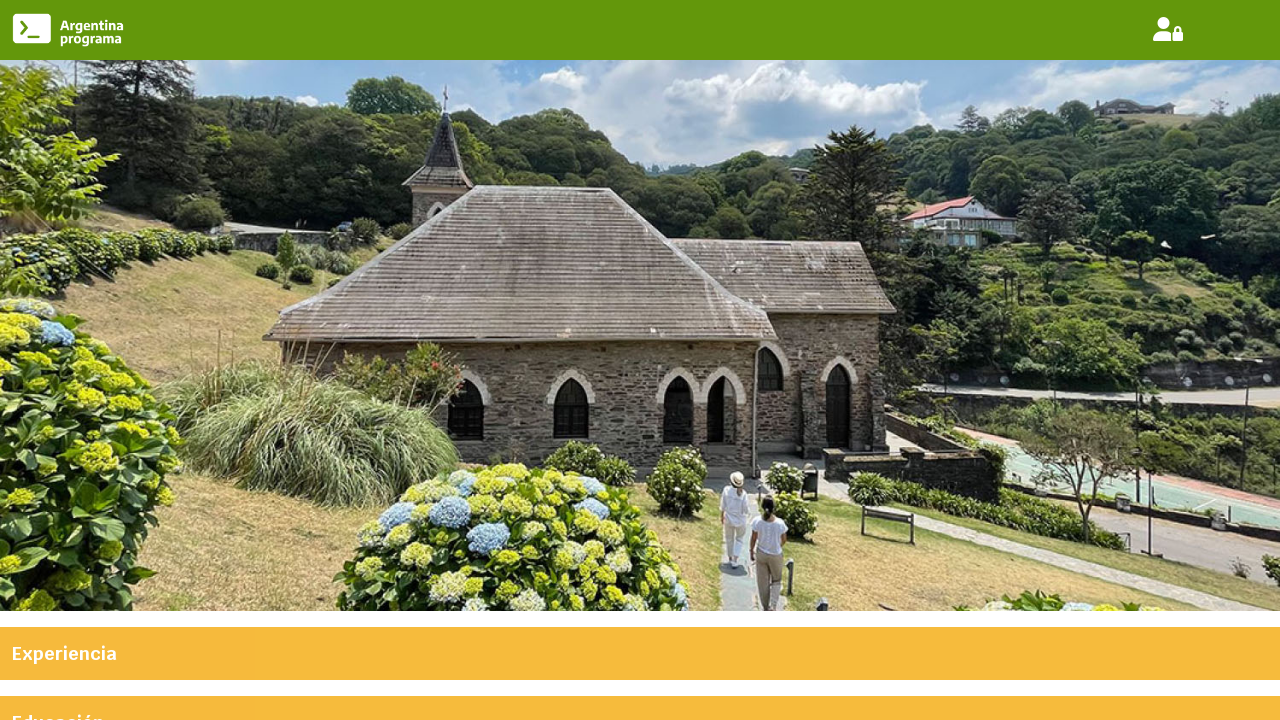

Portfolio page loaded successfully: https://portfolioangularrdf.web.app/
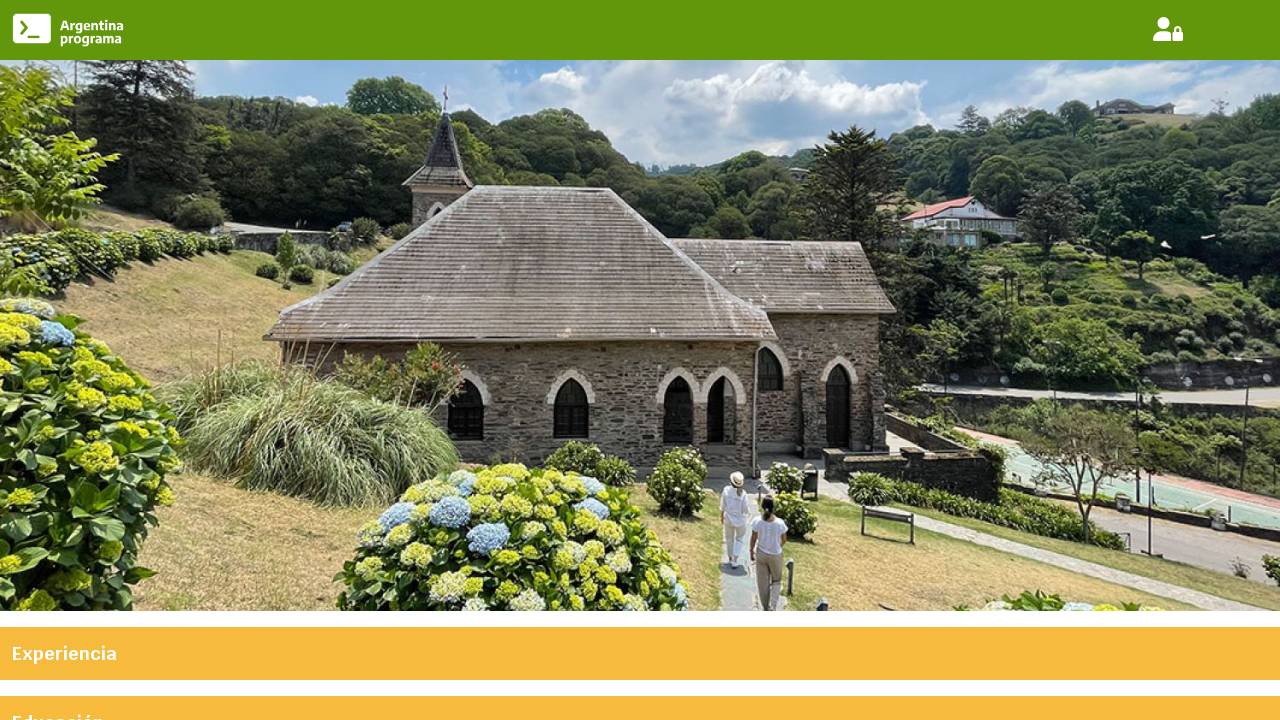

Navigated to portfolio: https://portfolio-frontend-nico.web.app/
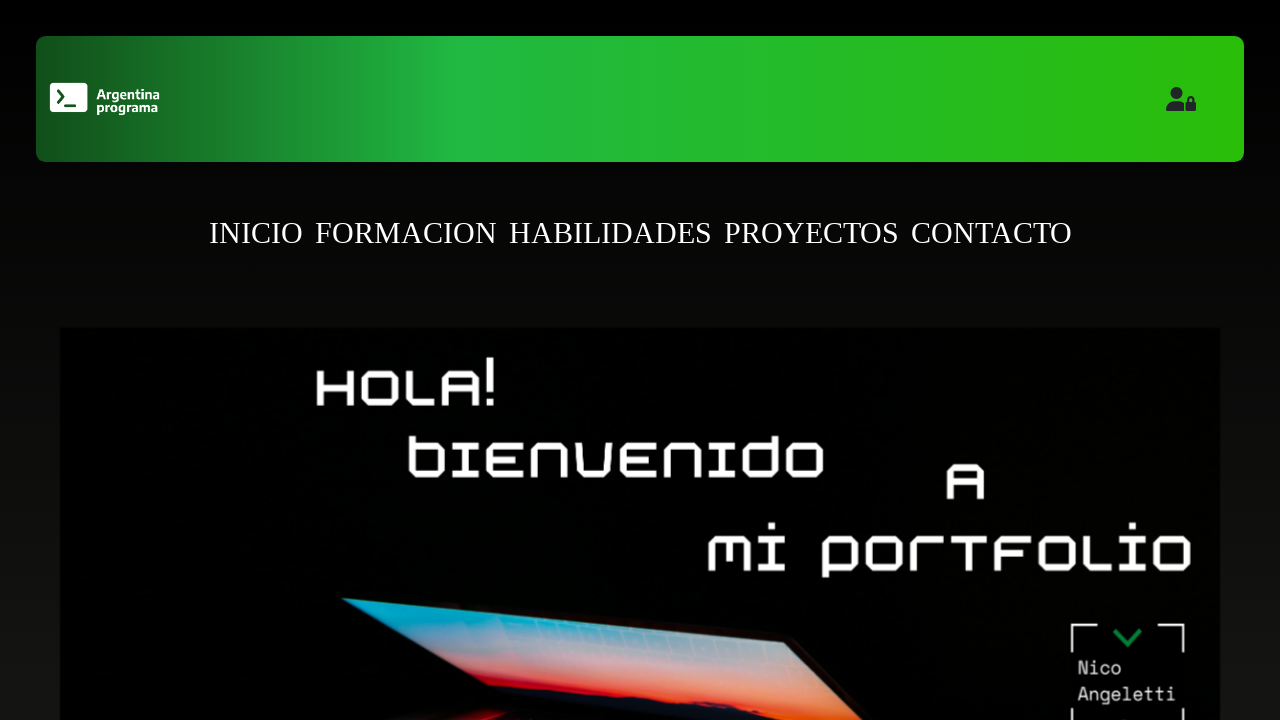

Portfolio page loaded successfully: https://portfolio-frontend-nico.web.app/
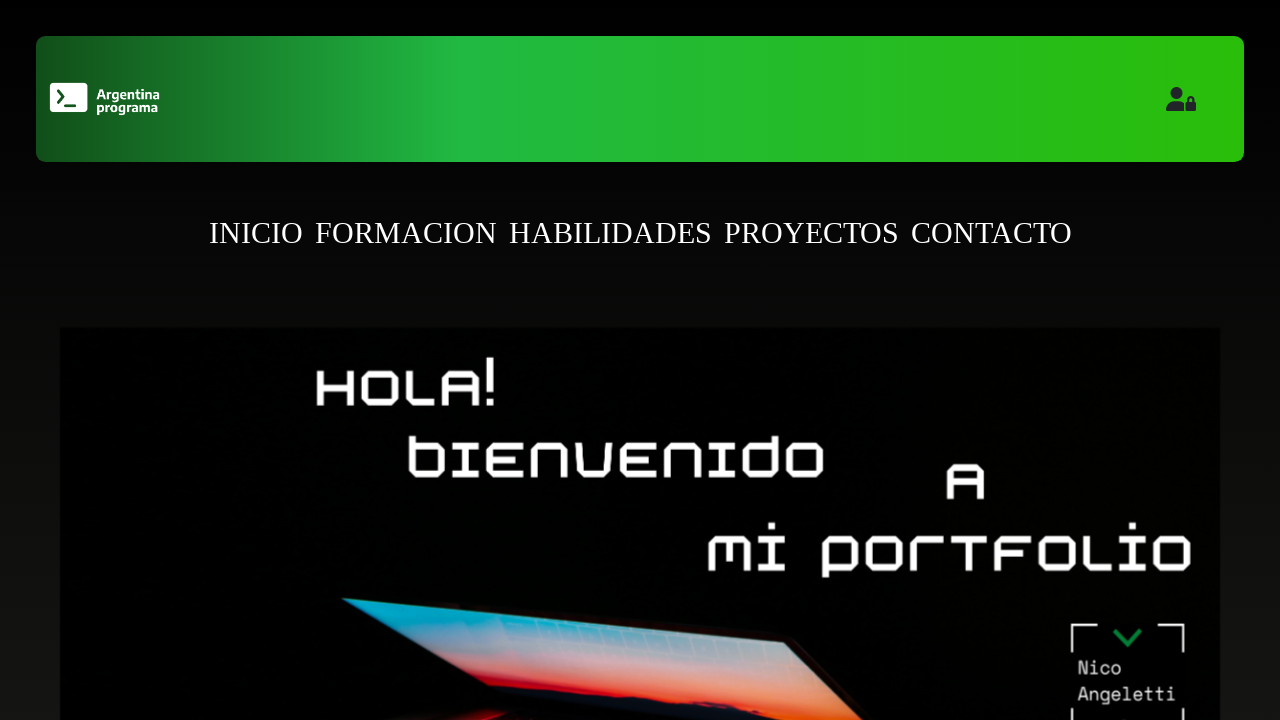

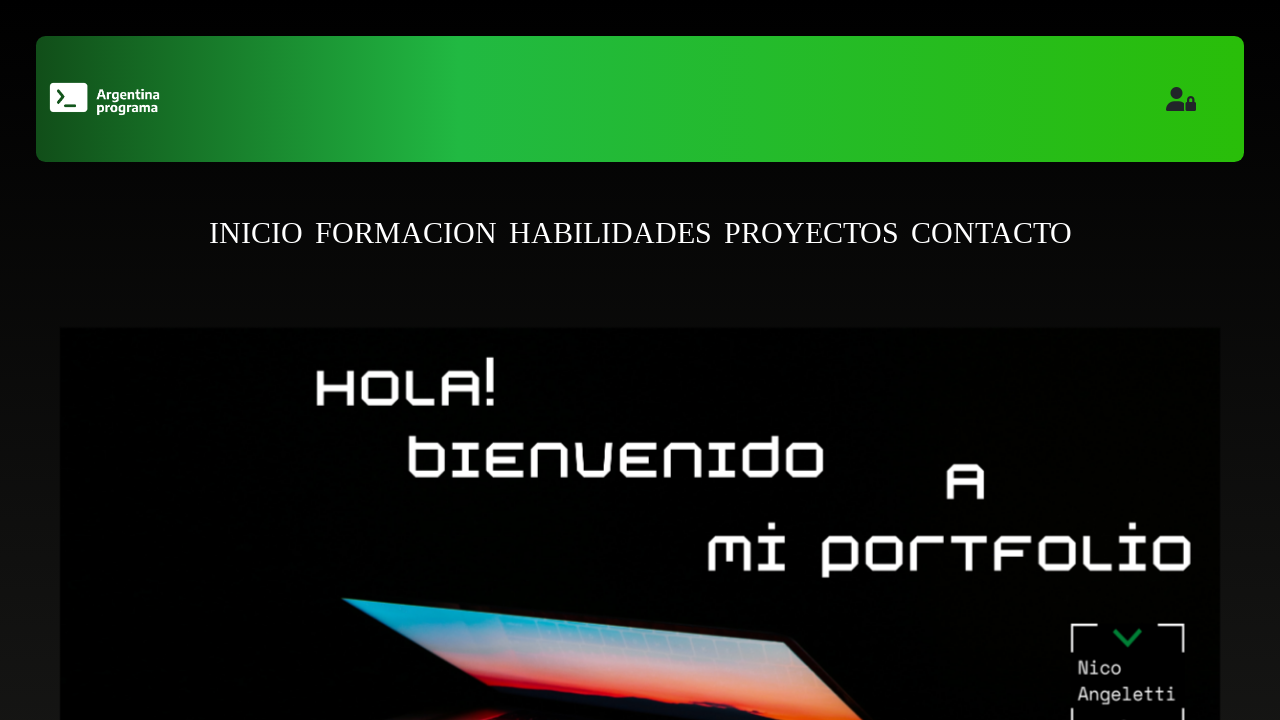